Tests the Challenging DOM page by repeatedly clicking a button until the success button displays "qux" text, then verifies the text matches the expected value.

Starting URL: https://the-internet.herokuapp.com/challenging_dom

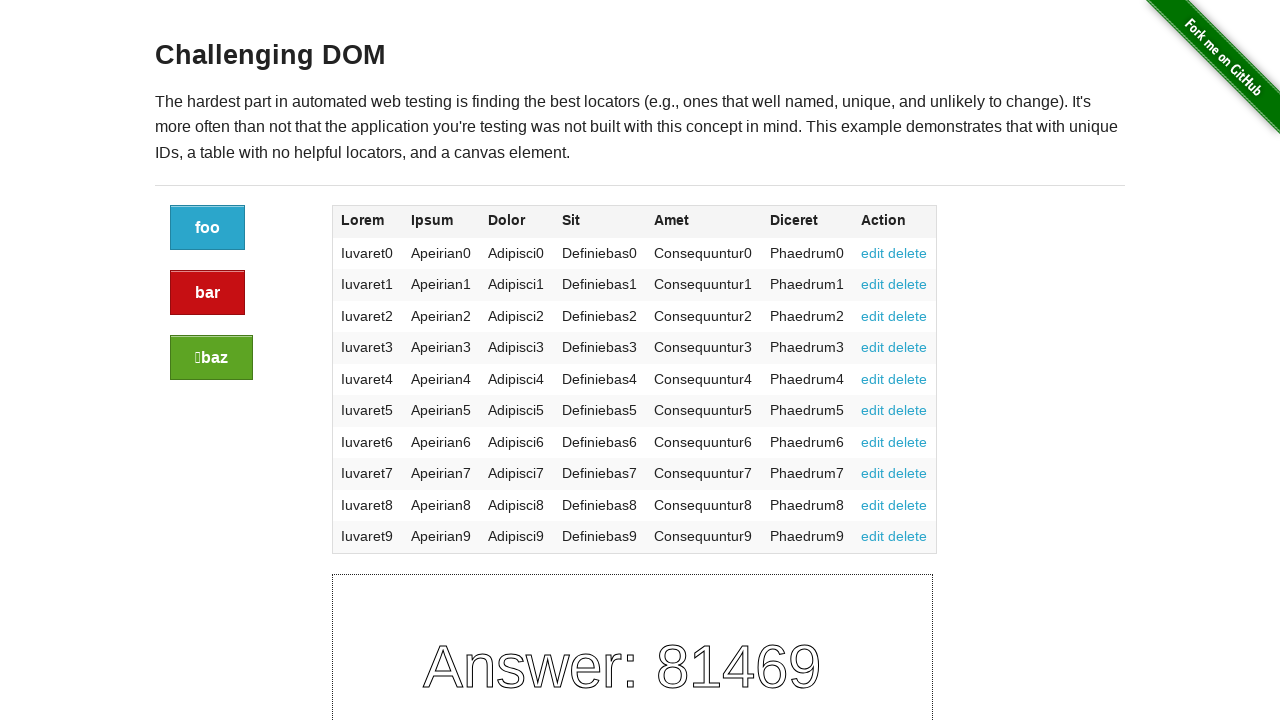

Waited for button selector to load on Challenging DOM page
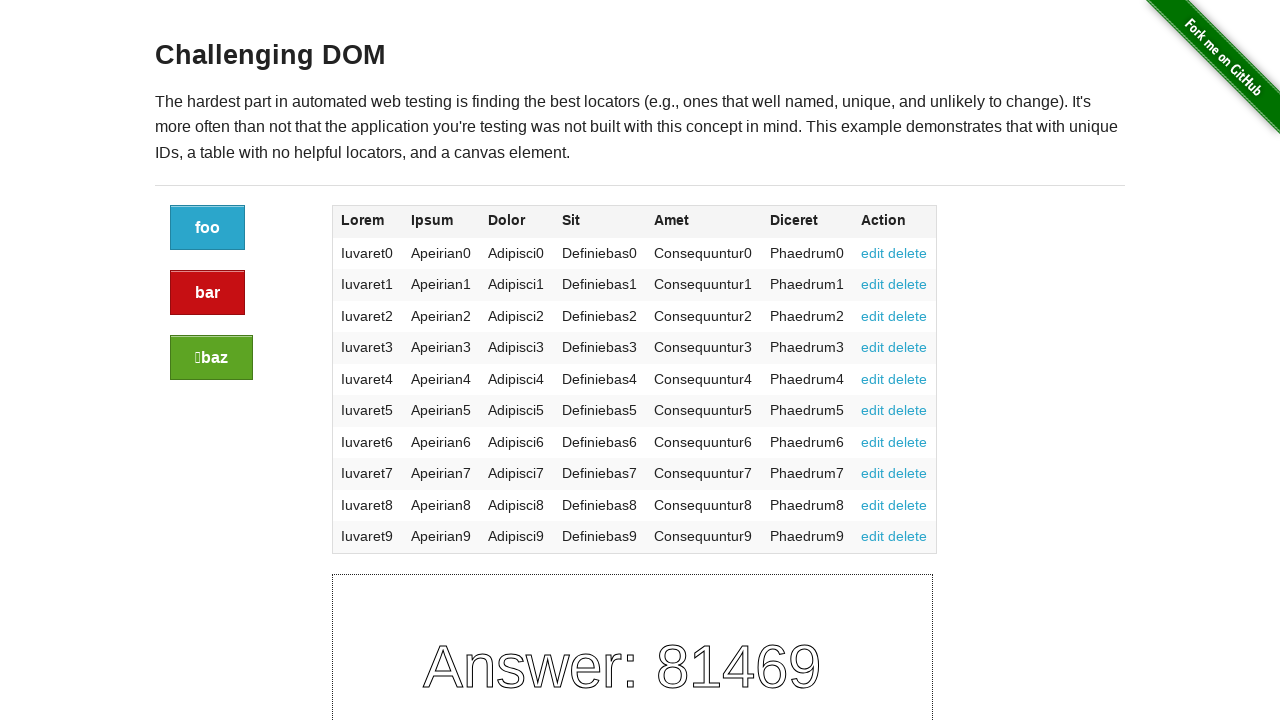

Clicked the primary button to attempt triggering success state at (208, 228) on a.button
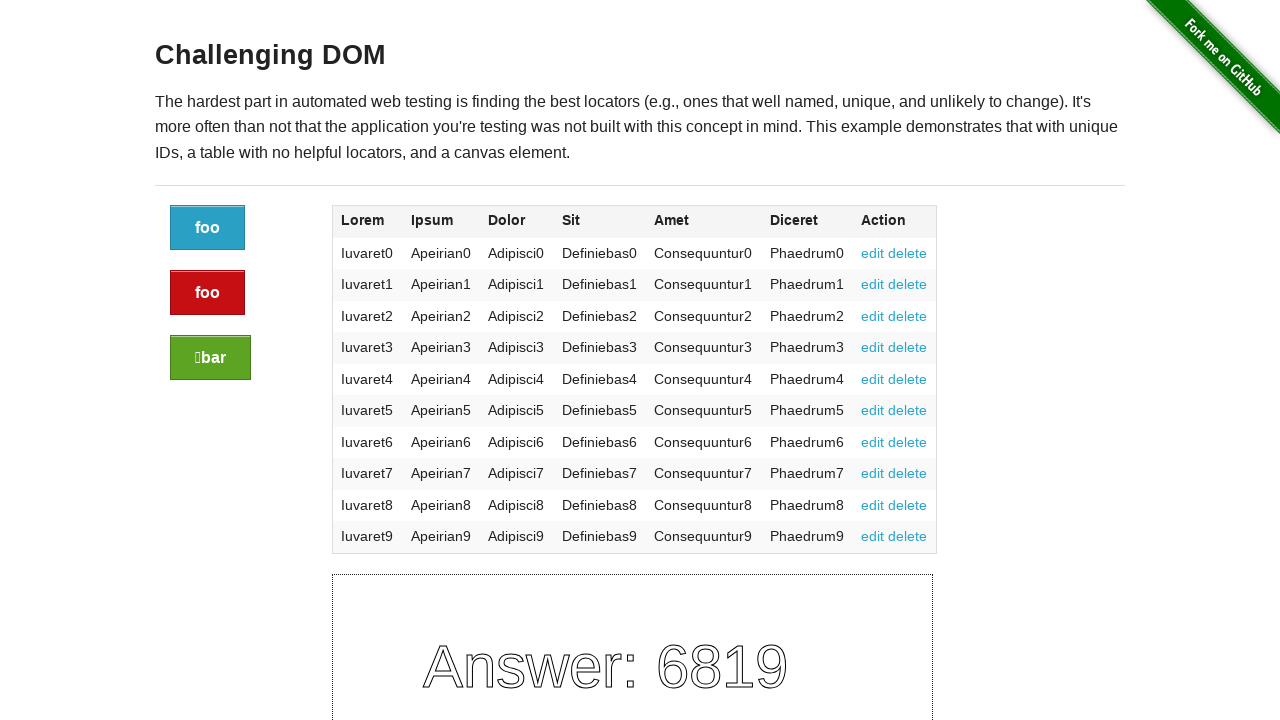

Waited for success button to appear
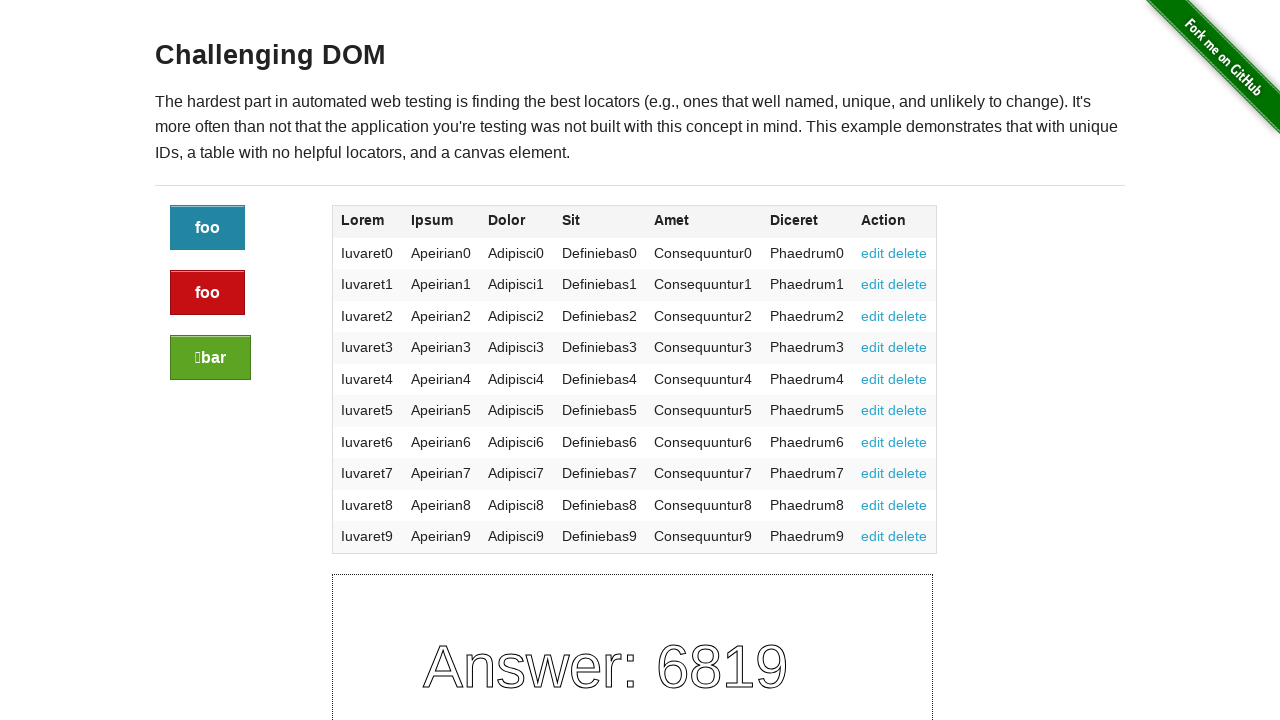

Retrieved success button text: 'bar'
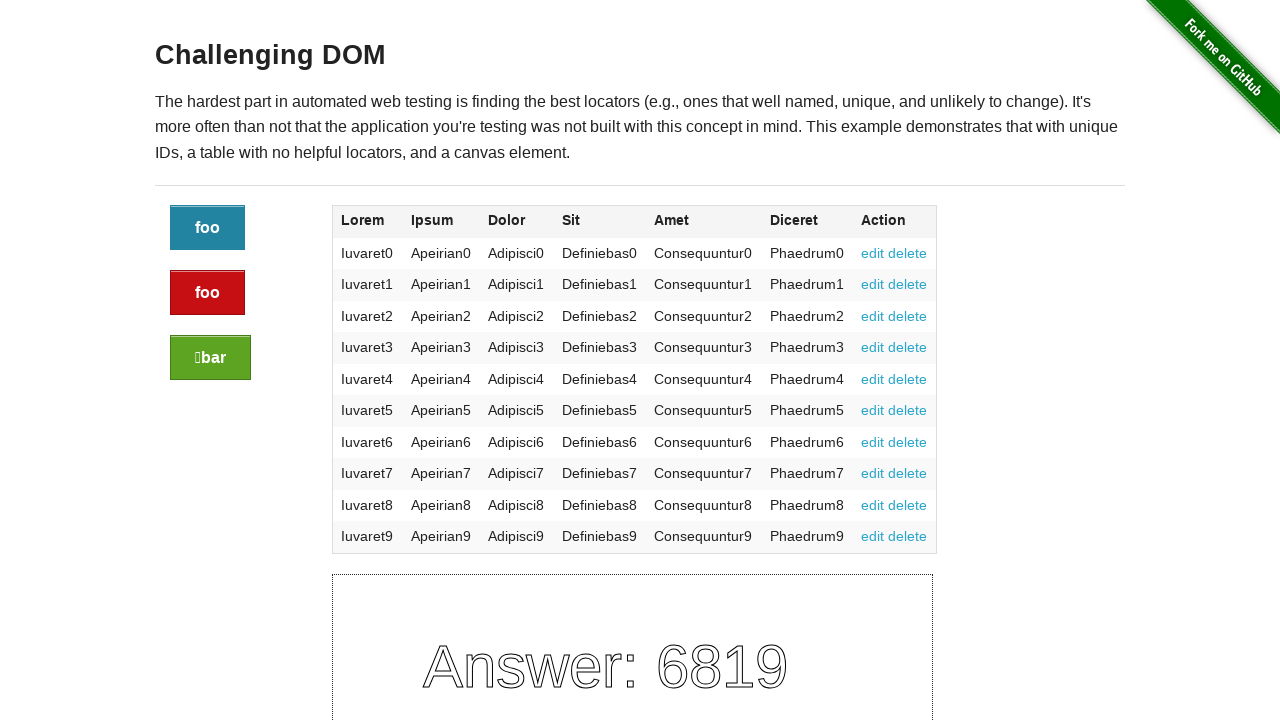

Clicked the primary button to attempt triggering success state at (208, 228) on a.button
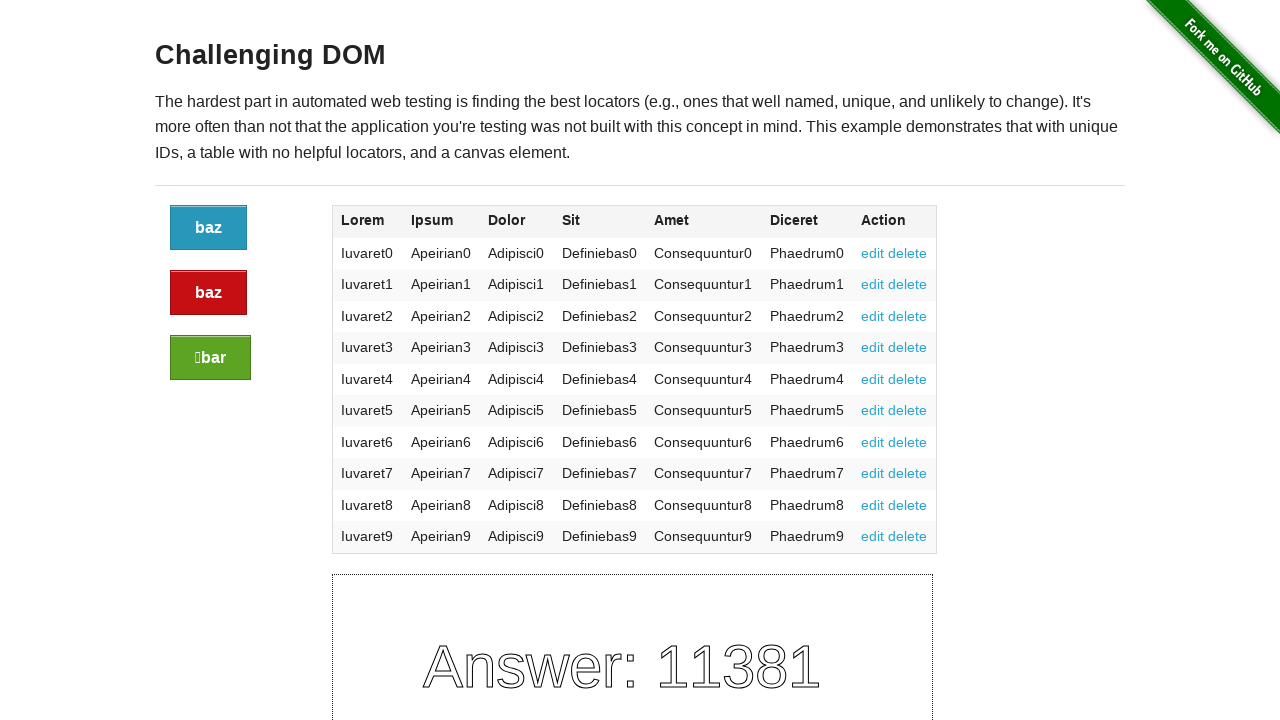

Waited for success button to appear
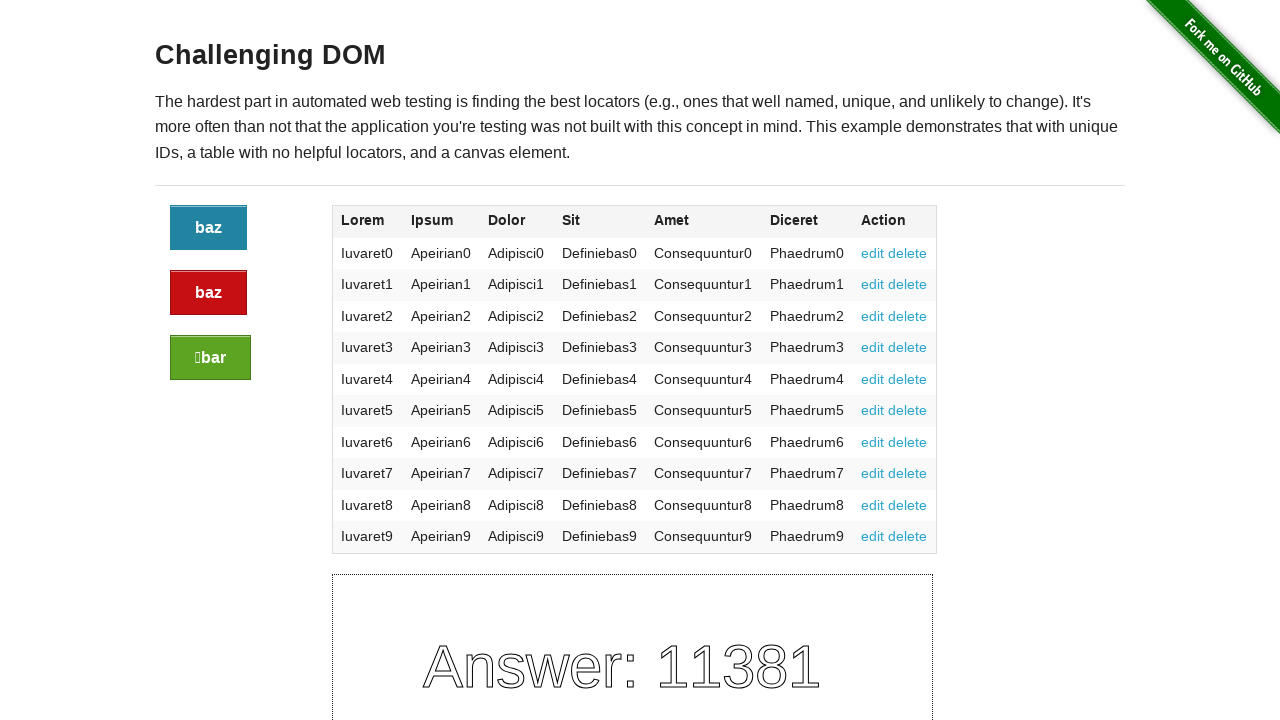

Retrieved success button text: 'bar'
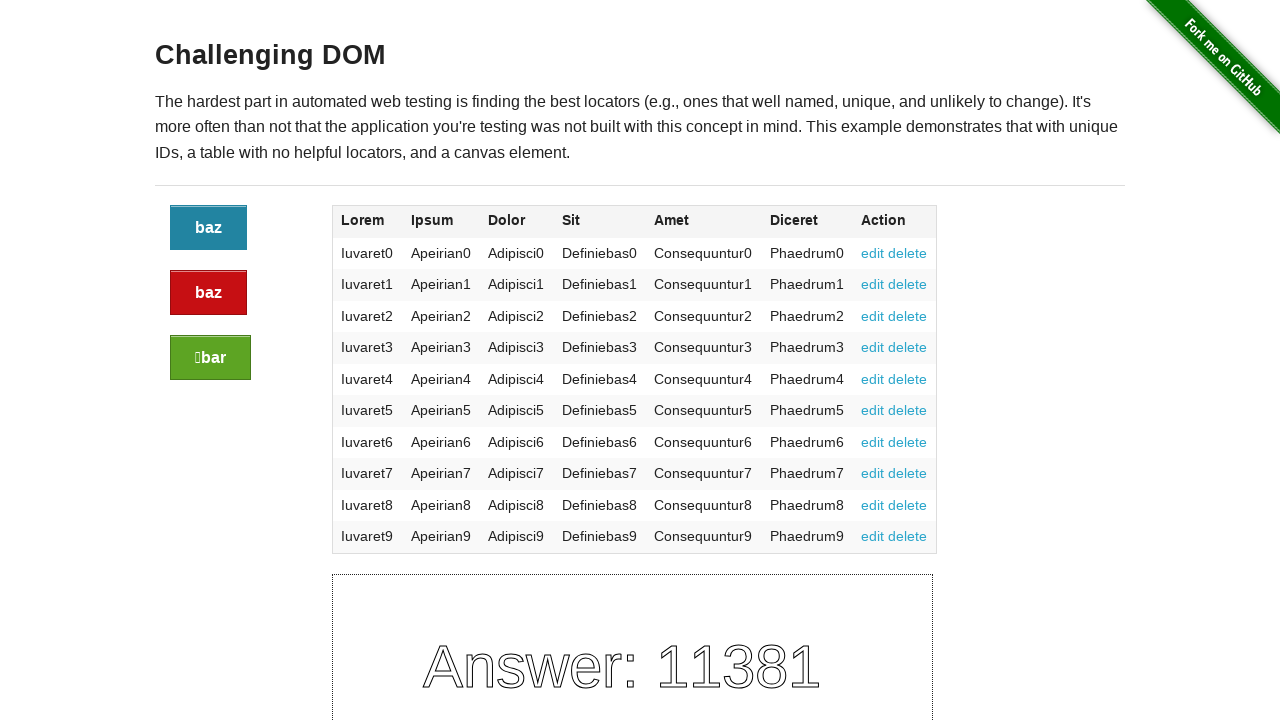

Clicked the primary button to attempt triggering success state at (208, 228) on a.button
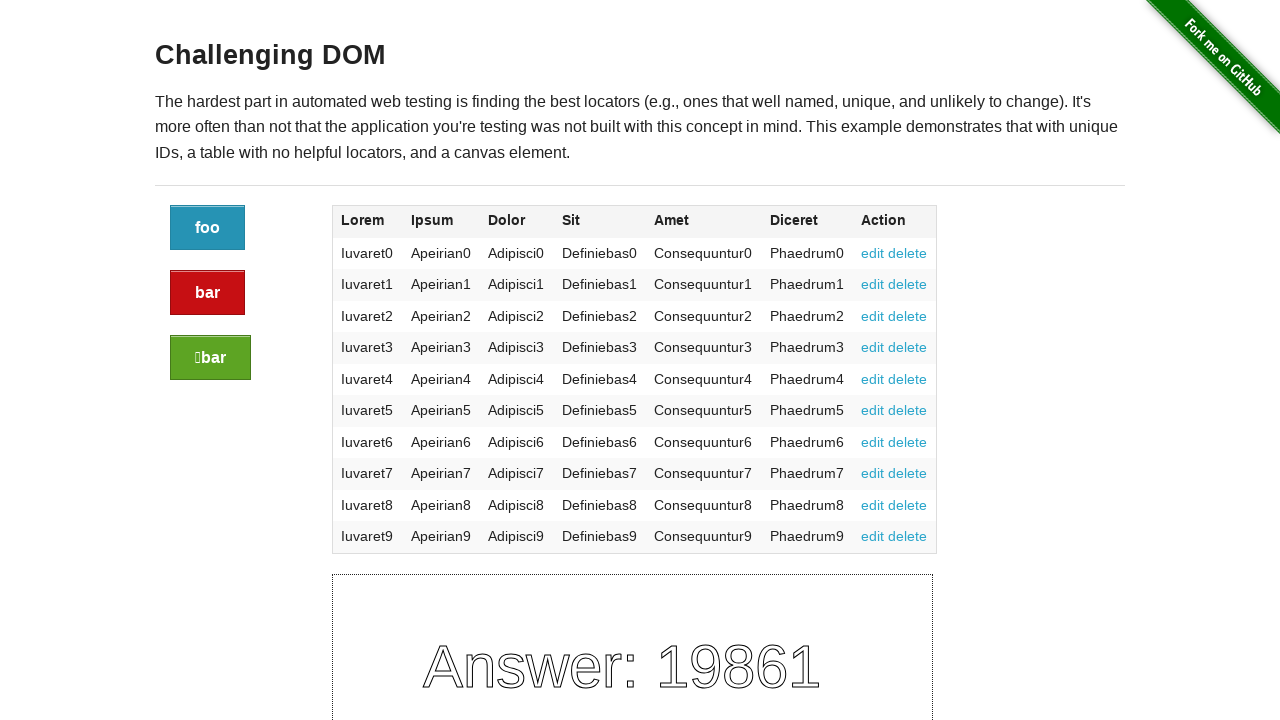

Waited for success button to appear
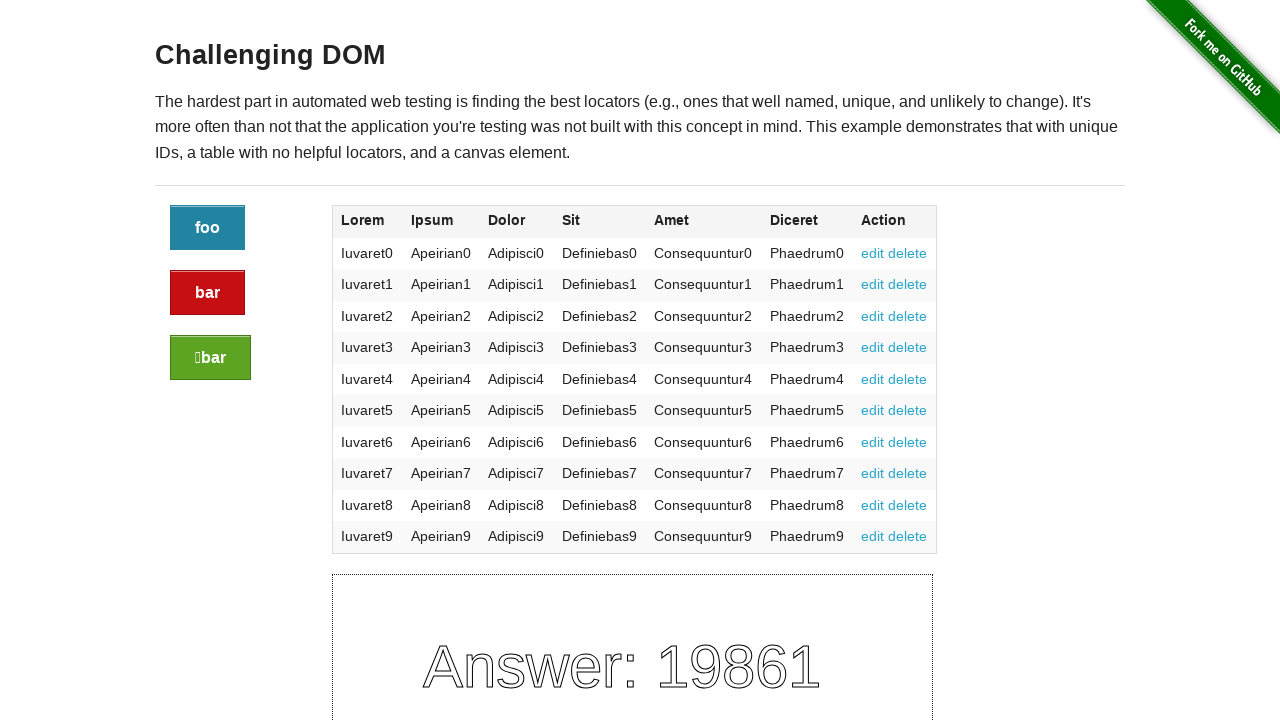

Retrieved success button text: 'bar'
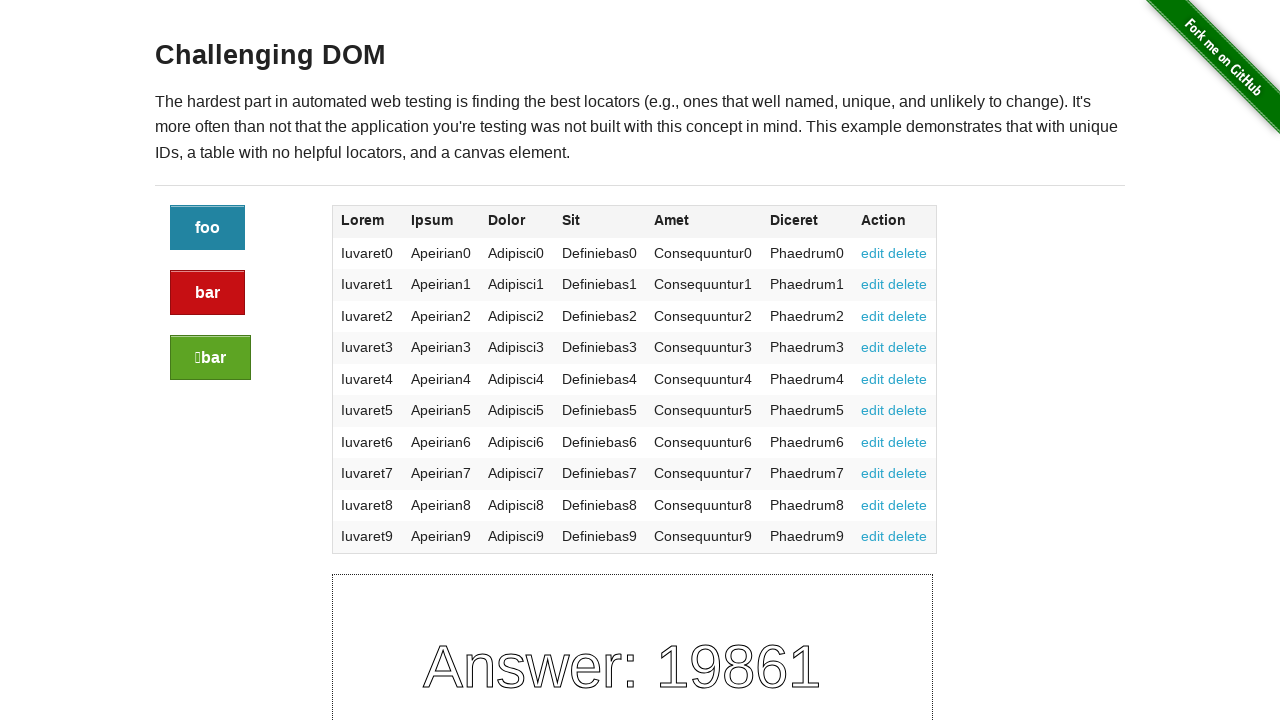

Clicked the primary button to attempt triggering success state at (208, 228) on a.button
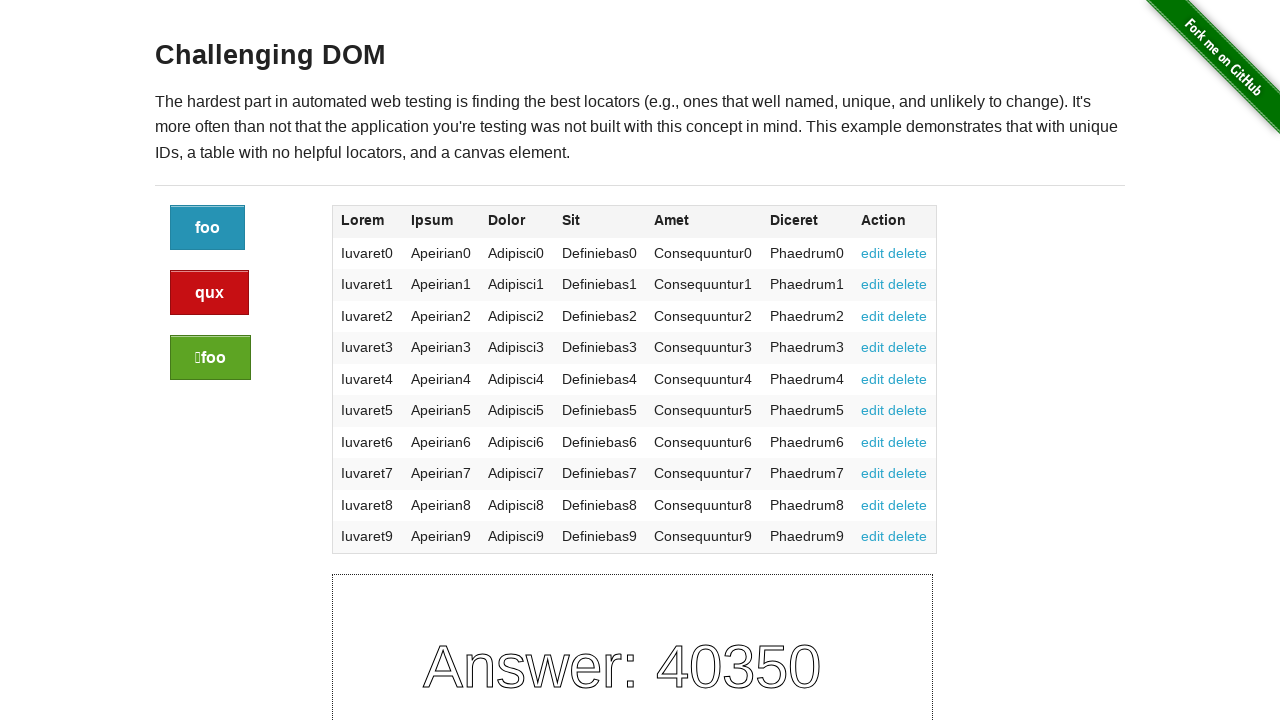

Waited for success button to appear
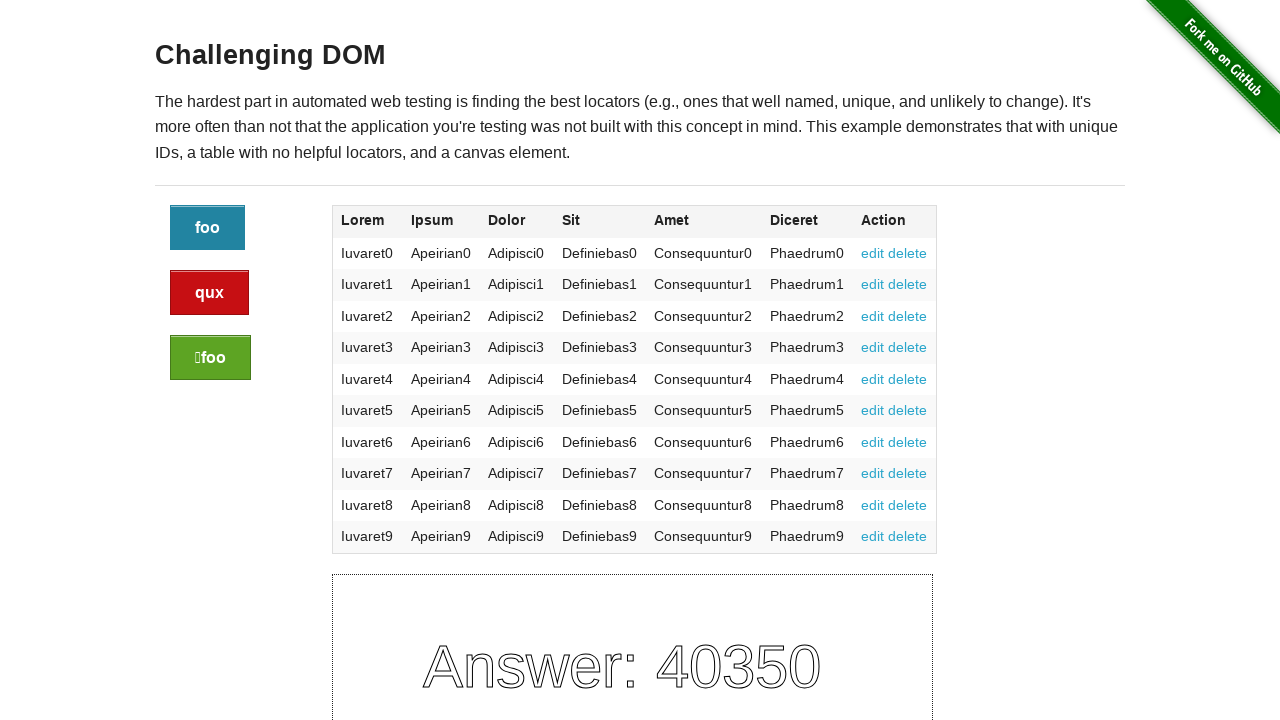

Retrieved success button text: 'foo'
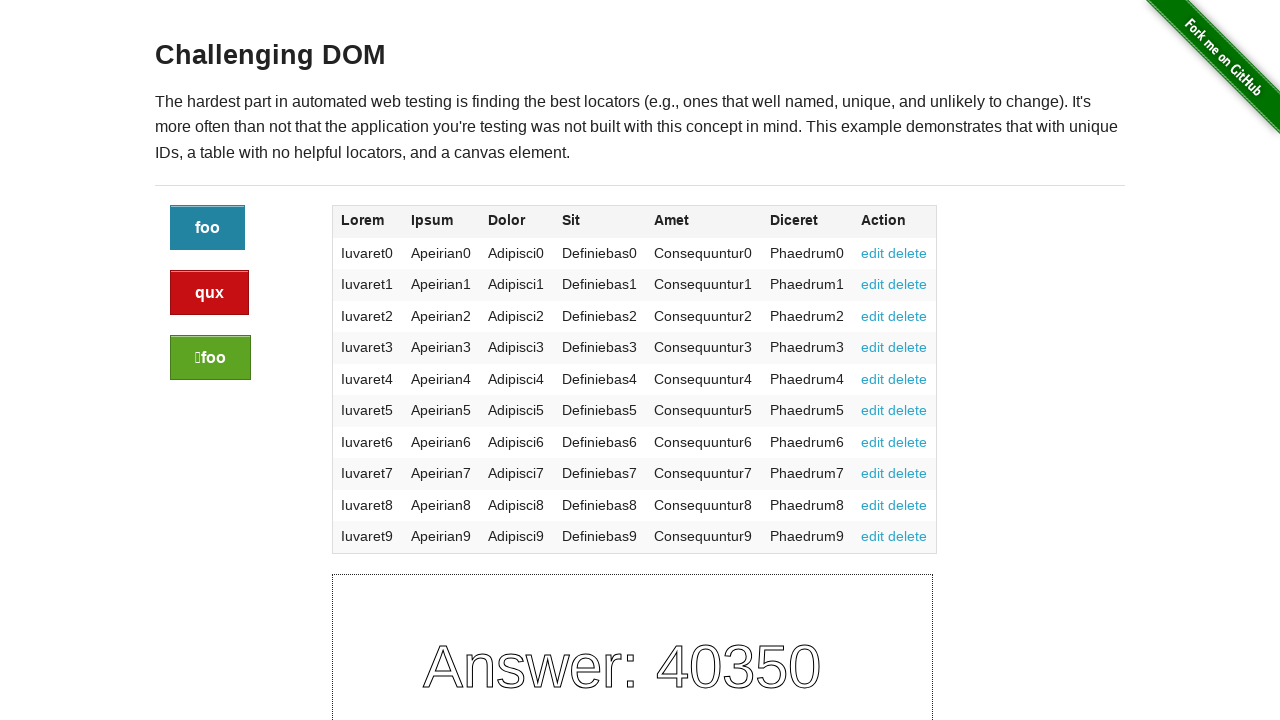

Clicked the primary button to attempt triggering success state at (208, 228) on a.button
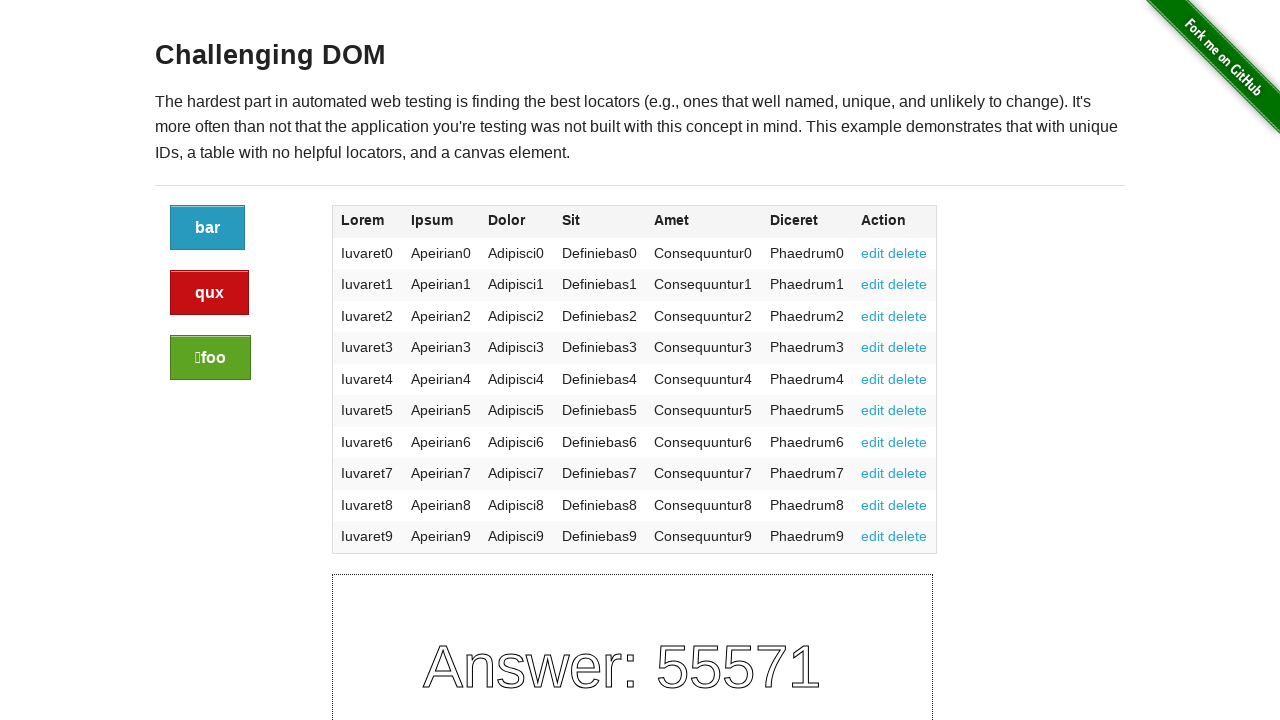

Waited for success button to appear
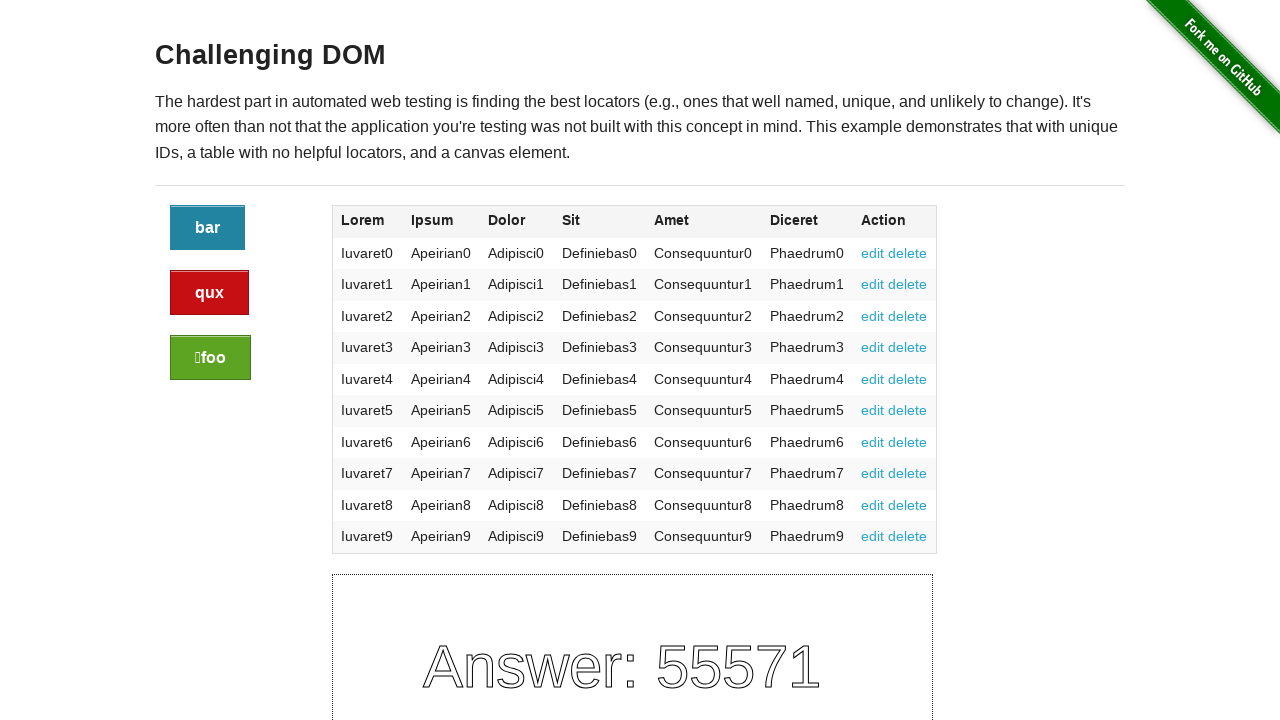

Retrieved success button text: 'foo'
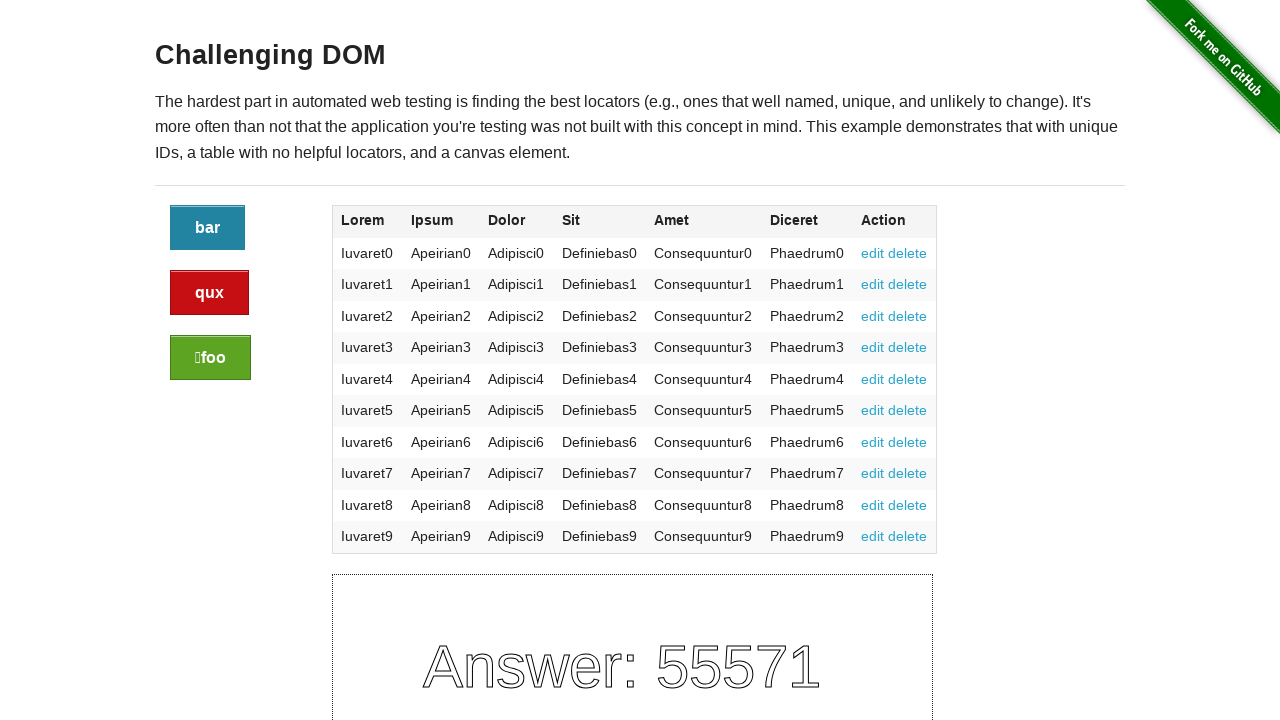

Clicked the primary button to attempt triggering success state at (208, 228) on a.button
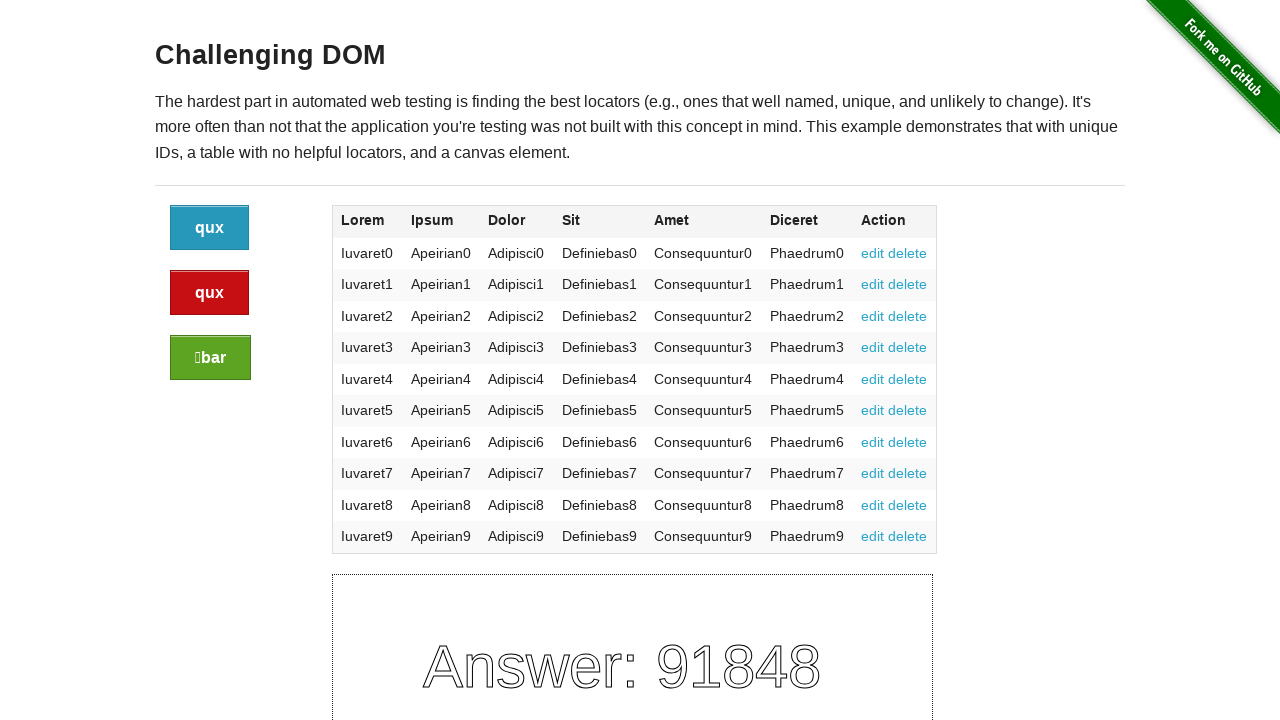

Waited for success button to appear
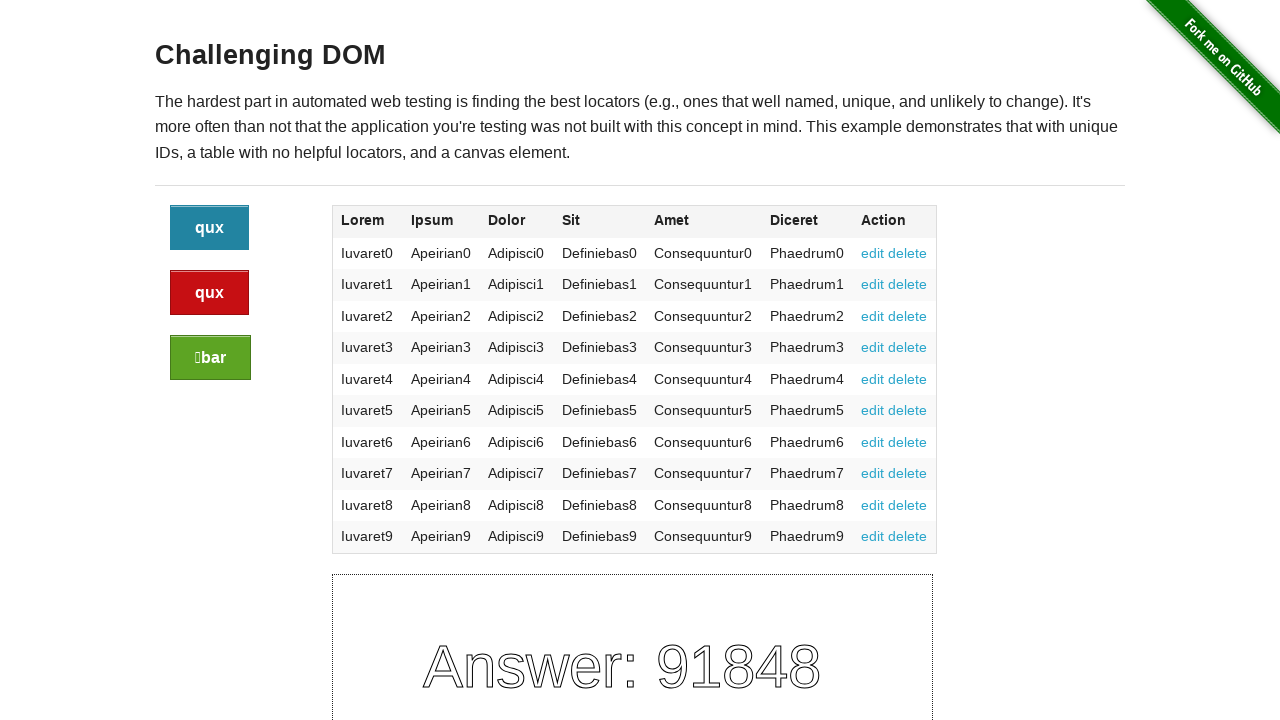

Retrieved success button text: 'bar'
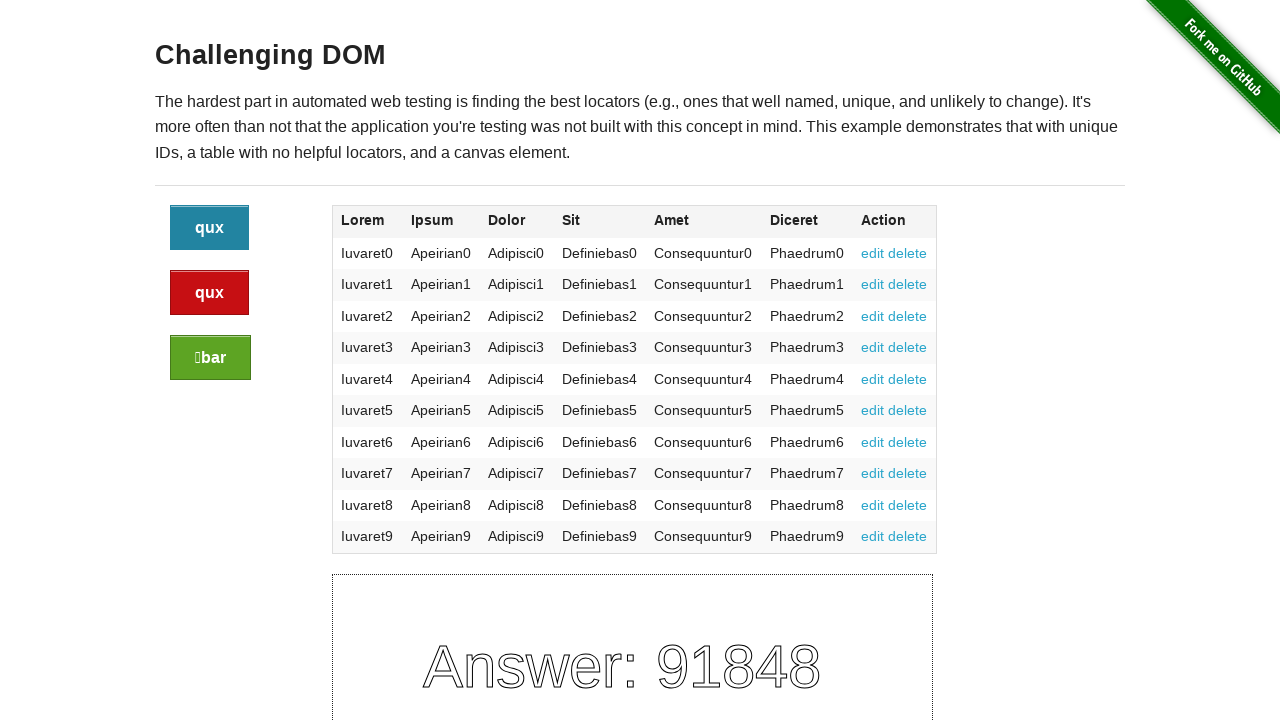

Clicked the primary button to attempt triggering success state at (210, 228) on a.button
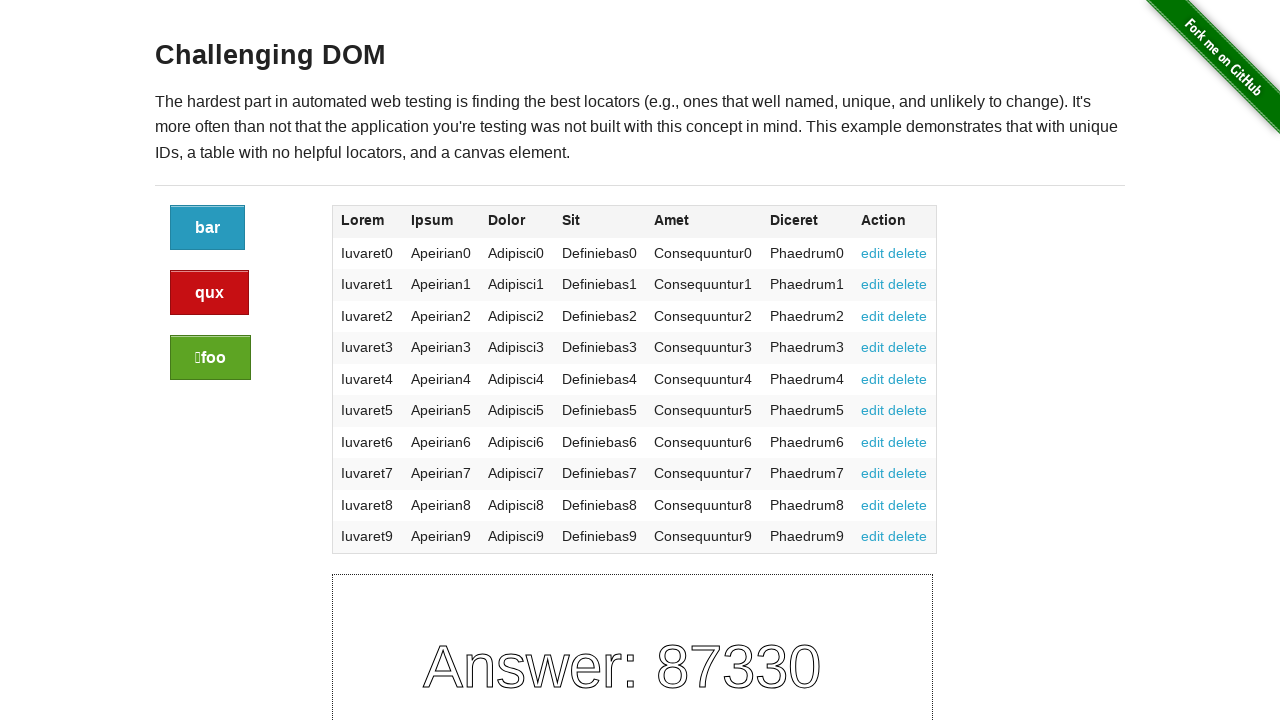

Waited for success button to appear
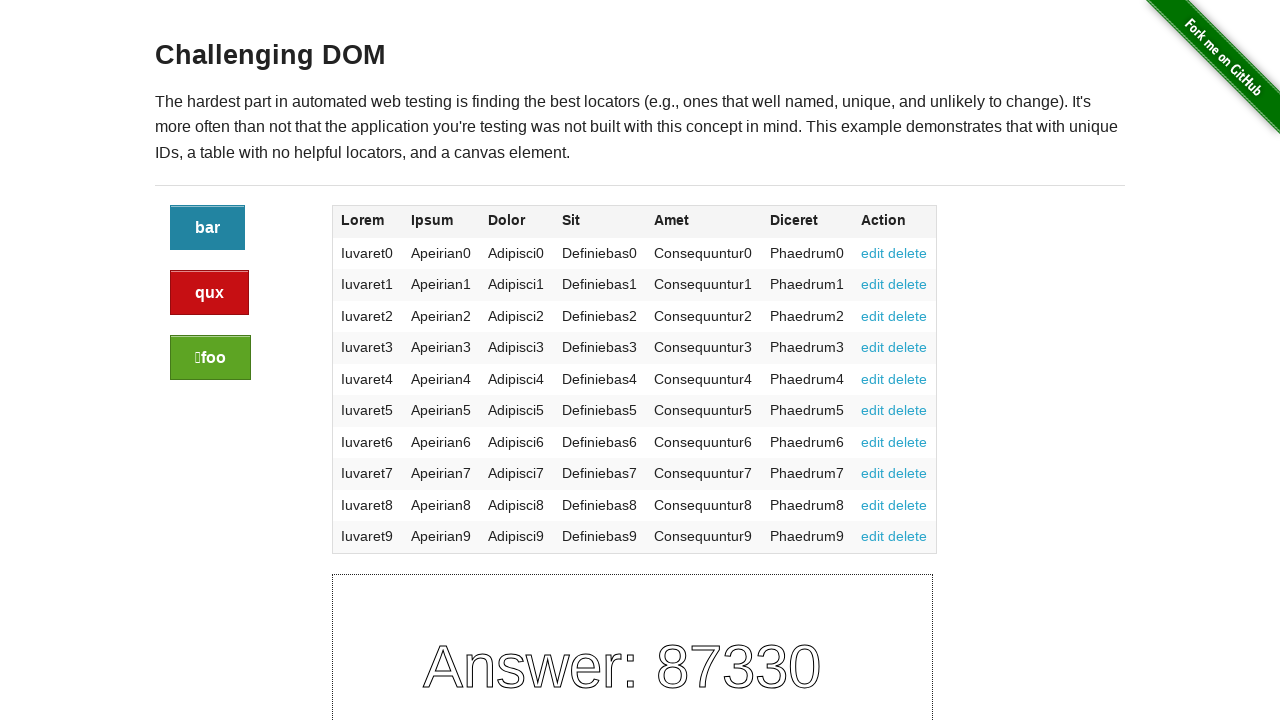

Retrieved success button text: 'foo'
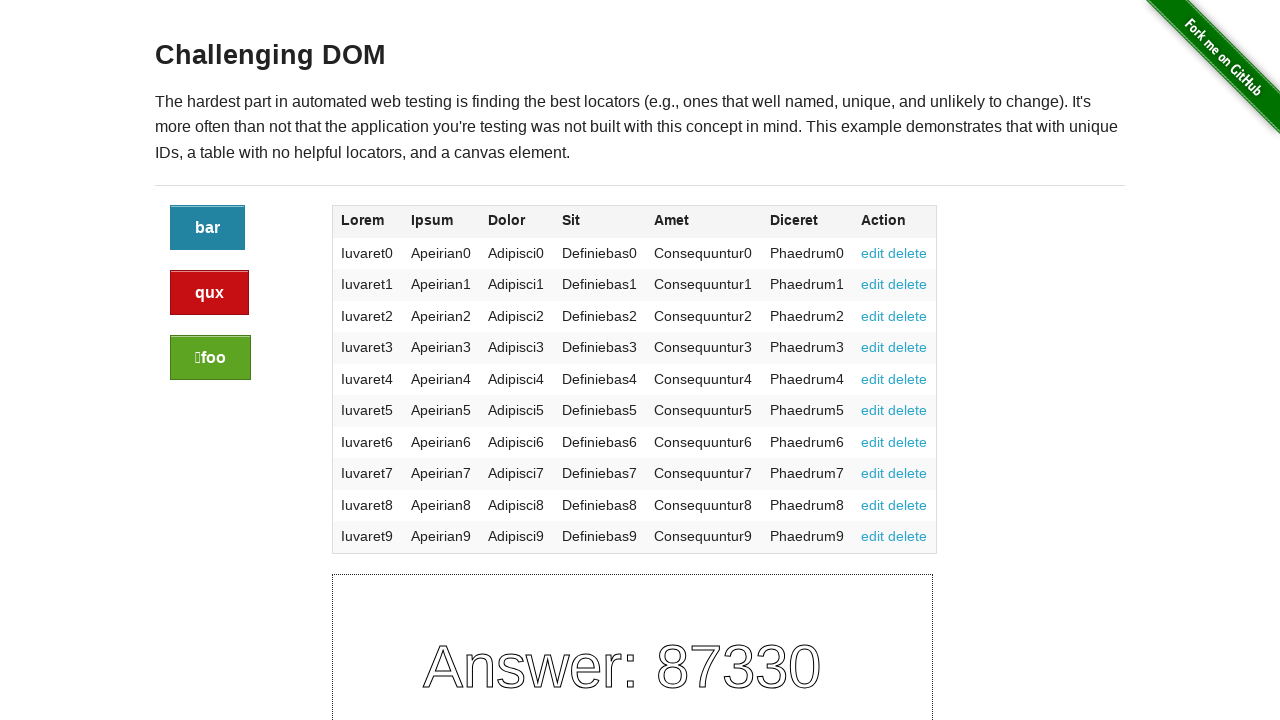

Clicked the primary button to attempt triggering success state at (208, 228) on a.button
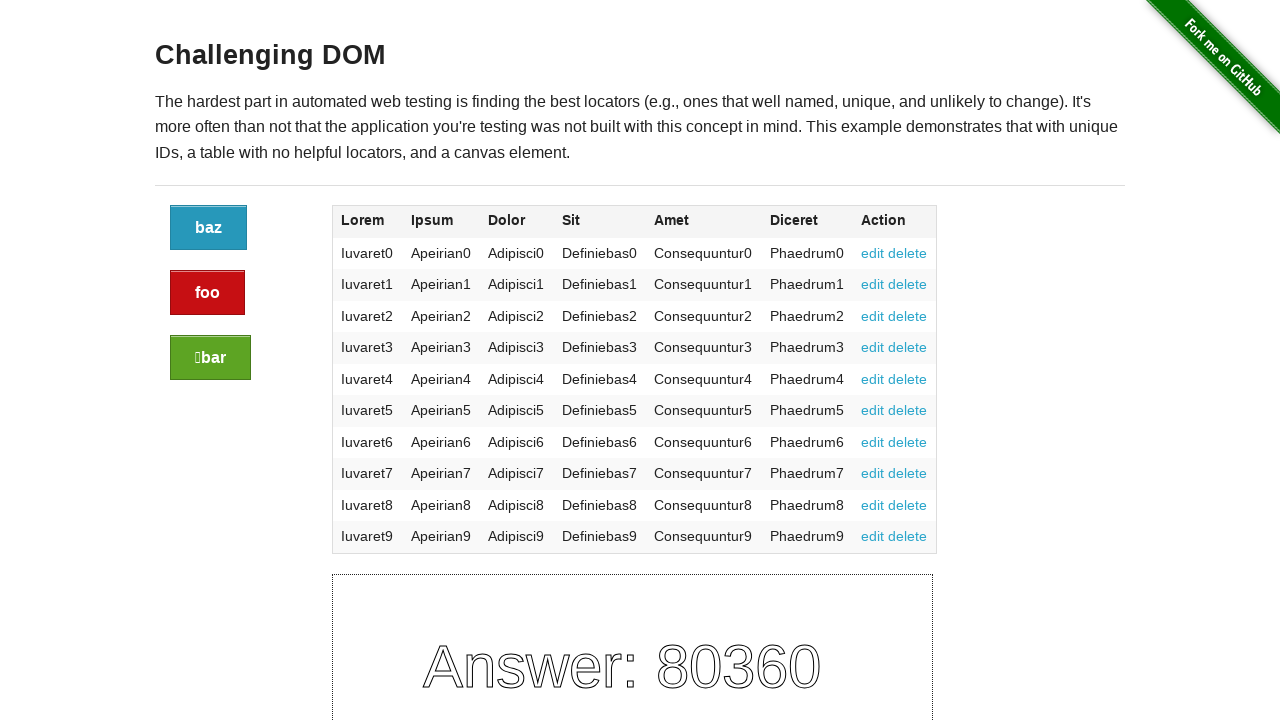

Waited for success button to appear
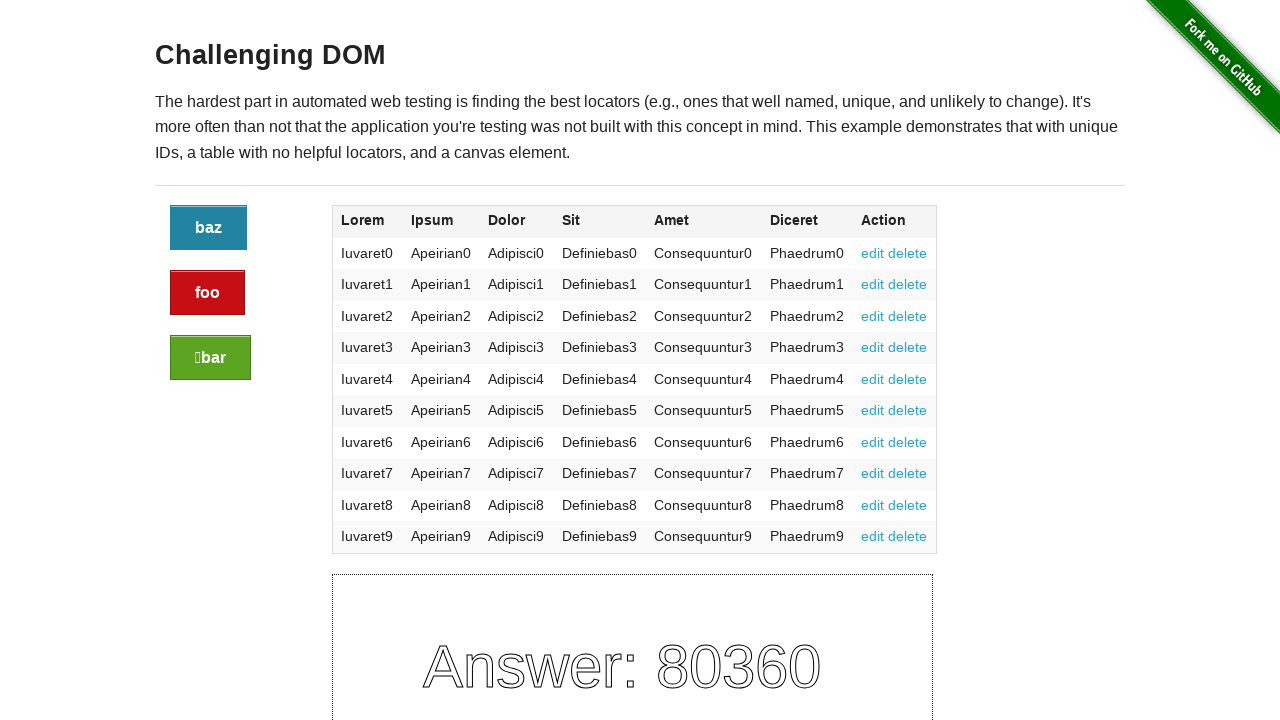

Retrieved success button text: 'bar'
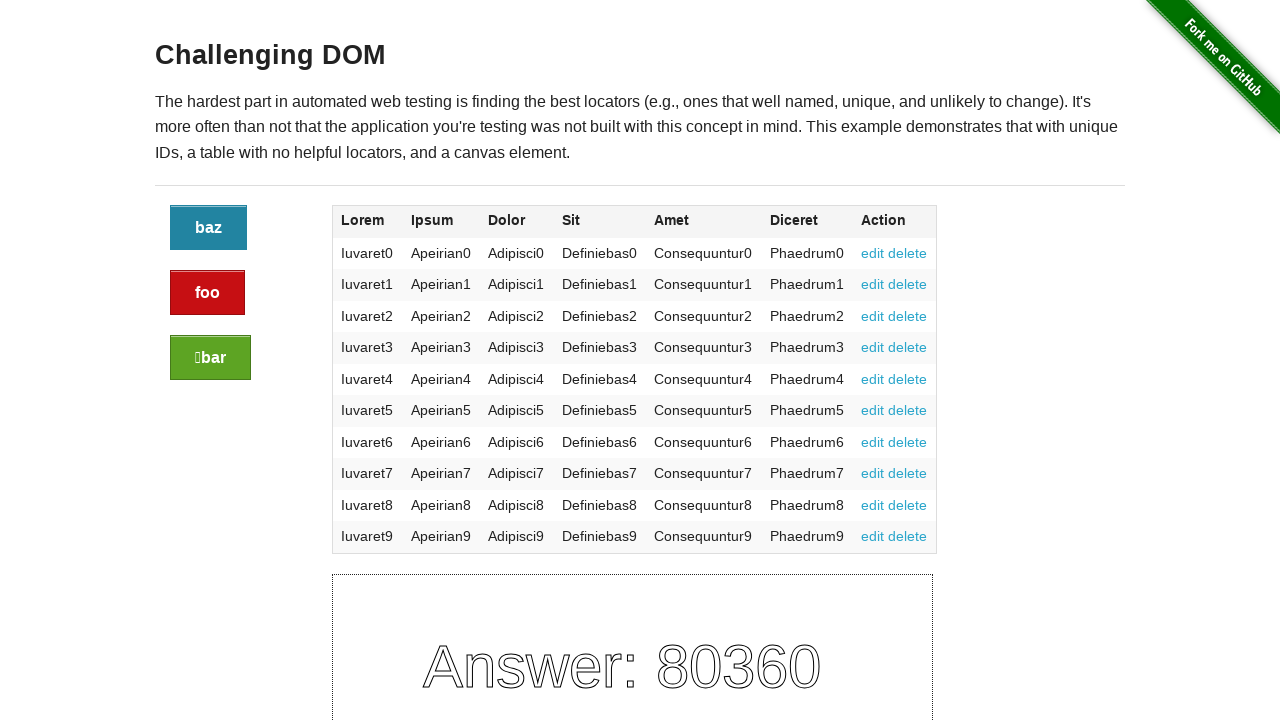

Clicked the primary button to attempt triggering success state at (208, 228) on a.button
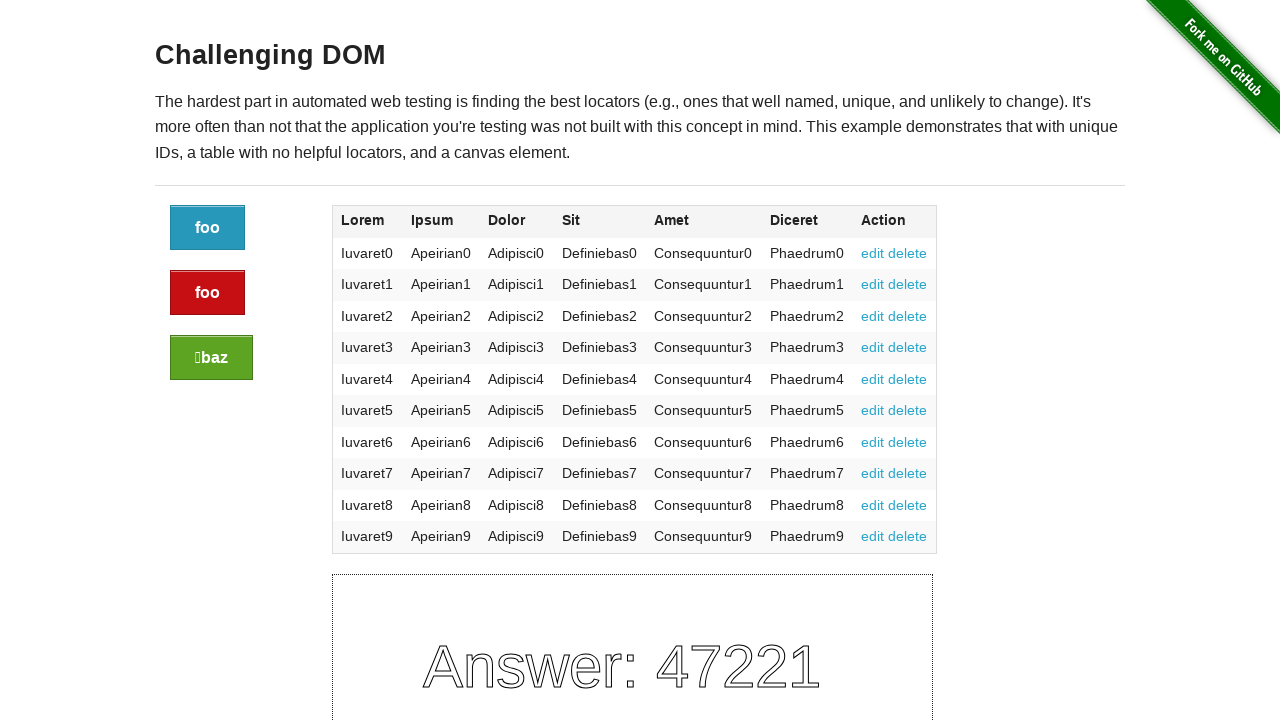

Waited for success button to appear
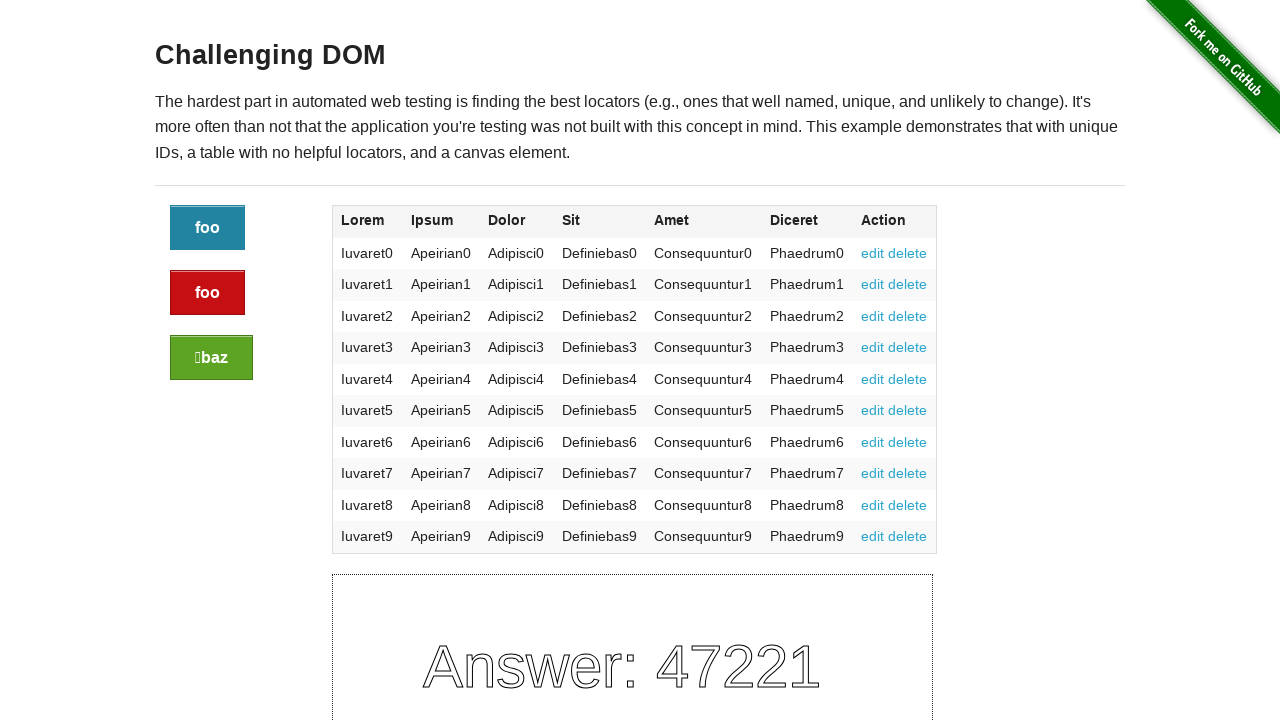

Retrieved success button text: 'baz'
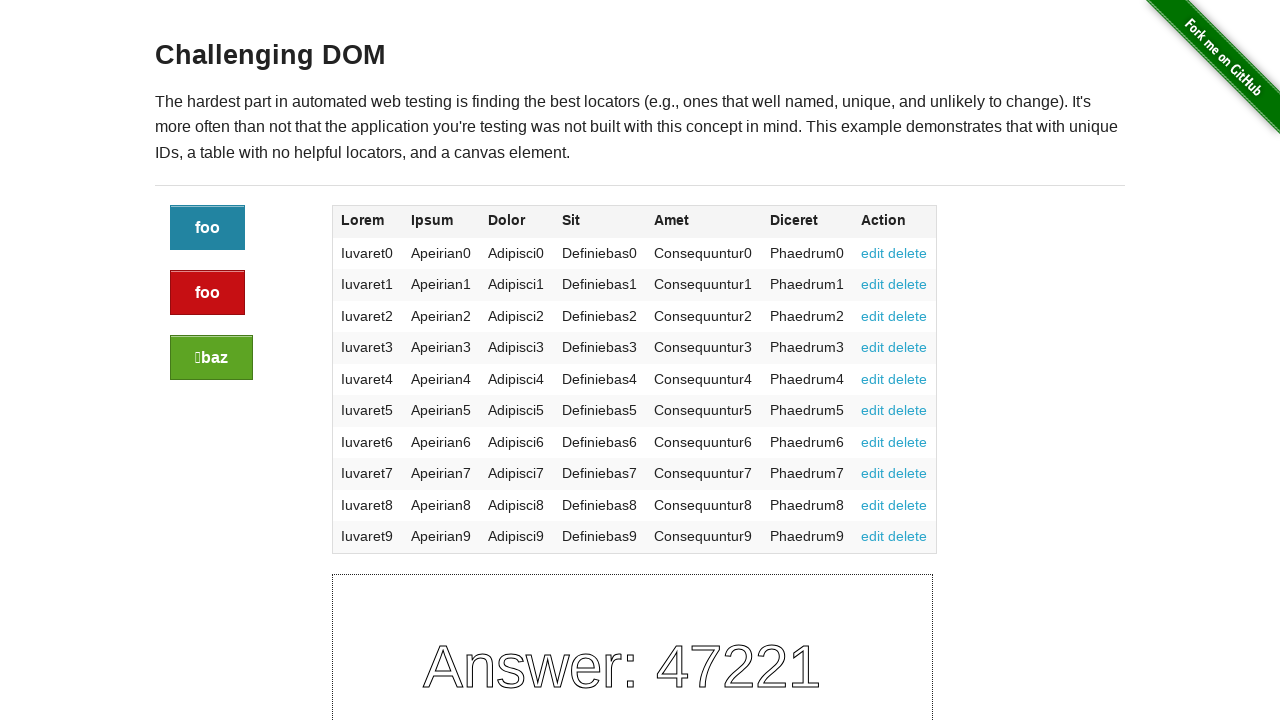

Clicked the primary button to attempt triggering success state at (208, 228) on a.button
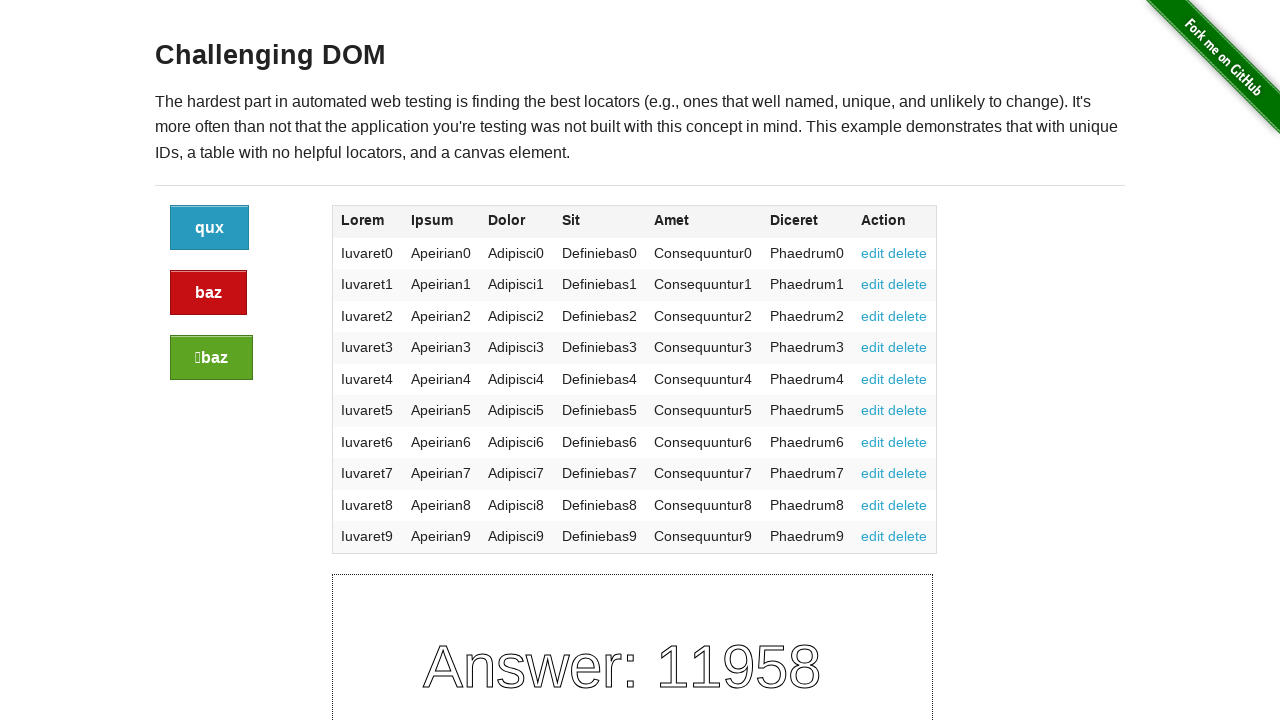

Waited for success button to appear
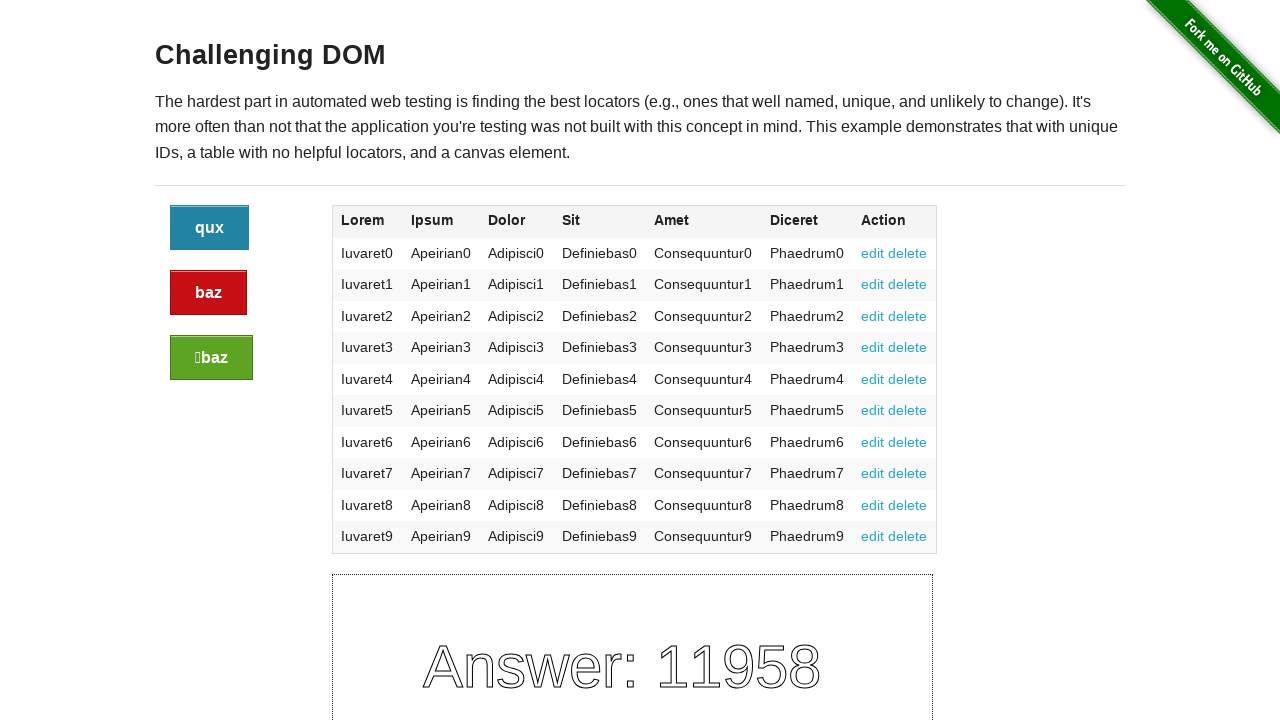

Retrieved success button text: 'baz'
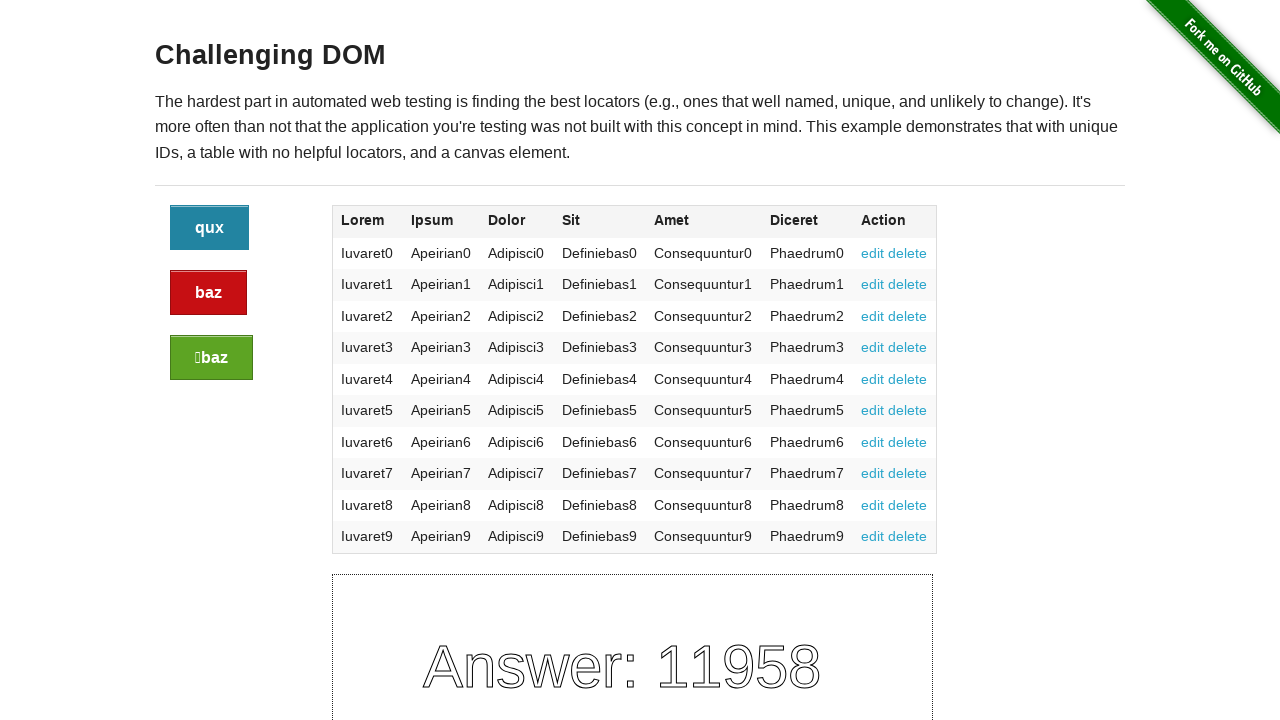

Clicked the primary button to attempt triggering success state at (210, 228) on a.button
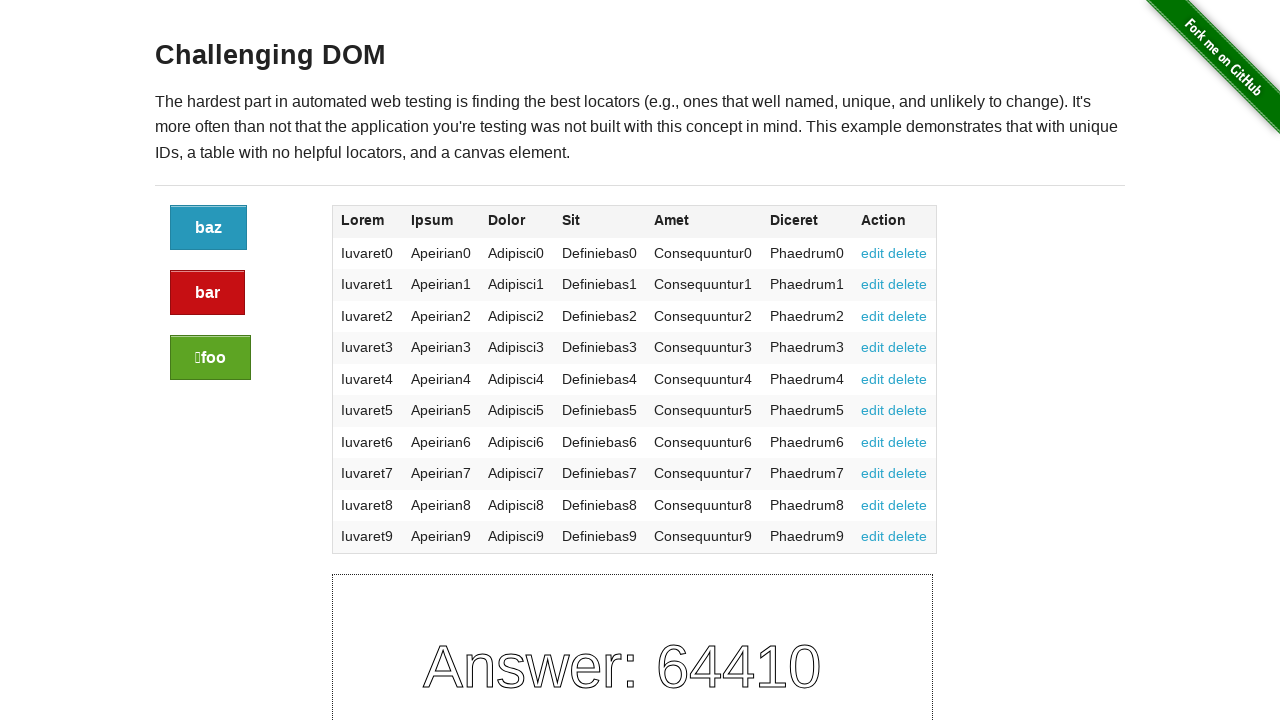

Waited for success button to appear
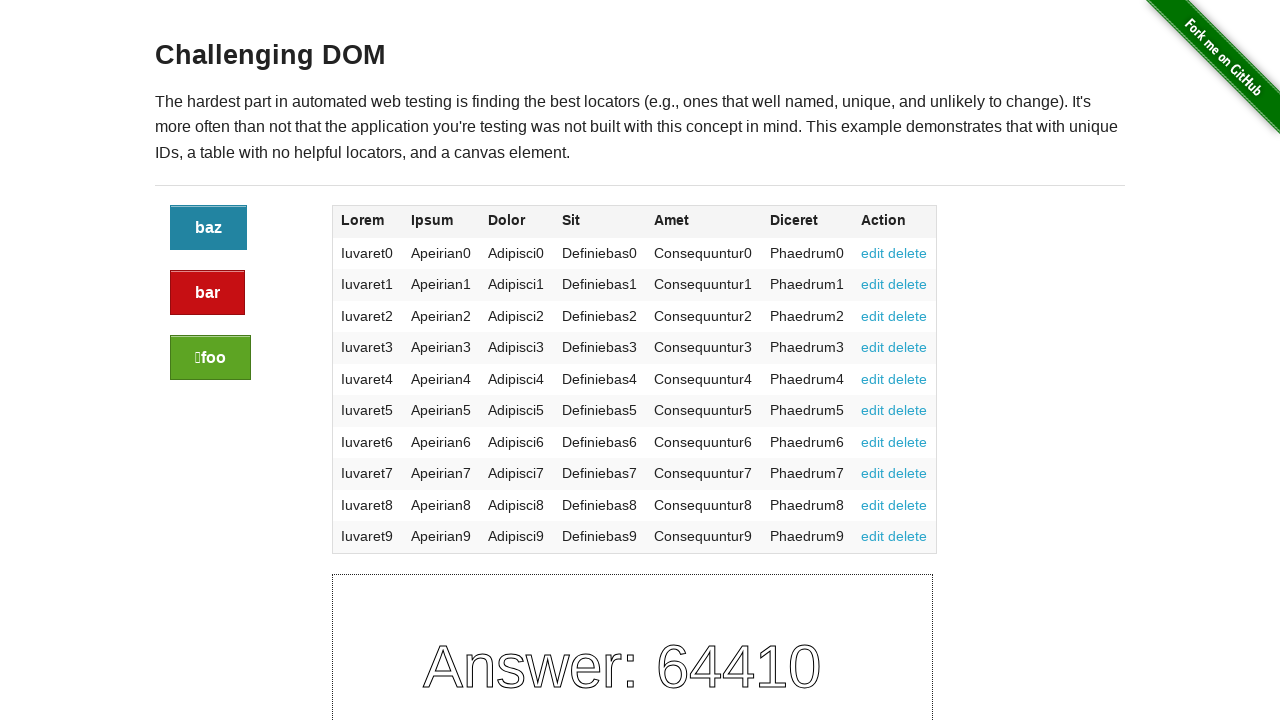

Retrieved success button text: 'foo'
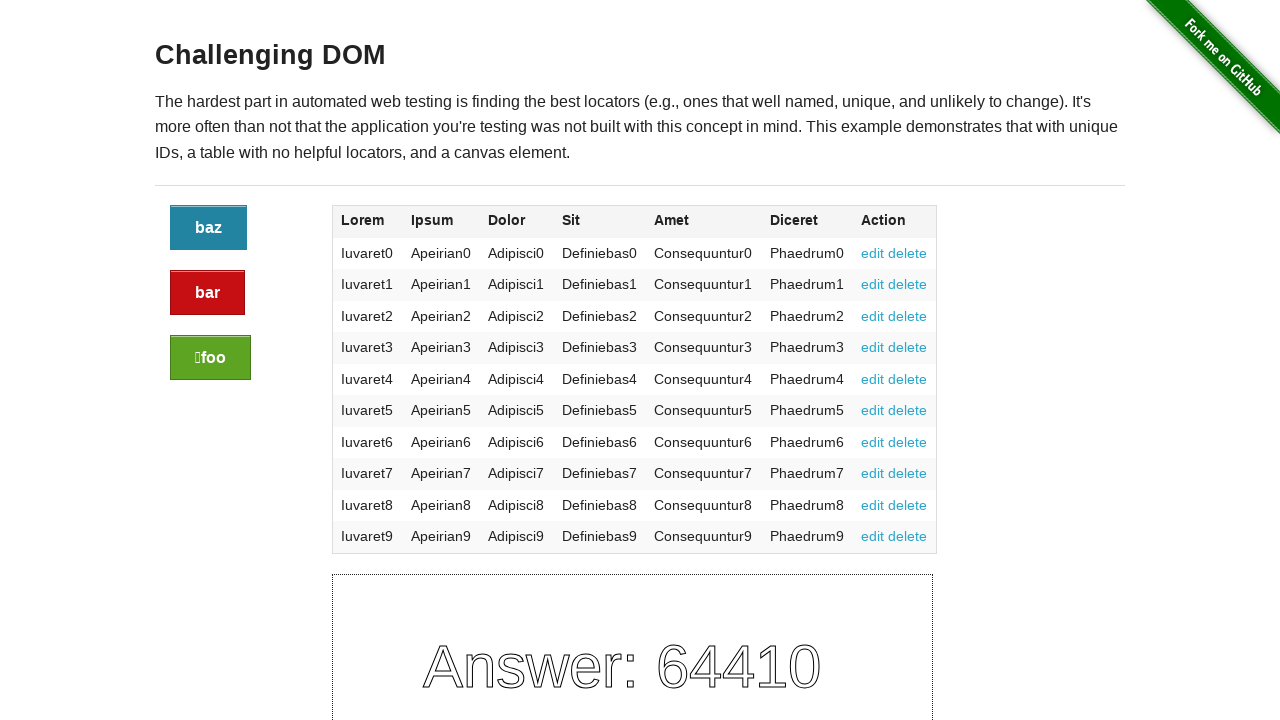

Clicked the primary button to attempt triggering success state at (208, 228) on a.button
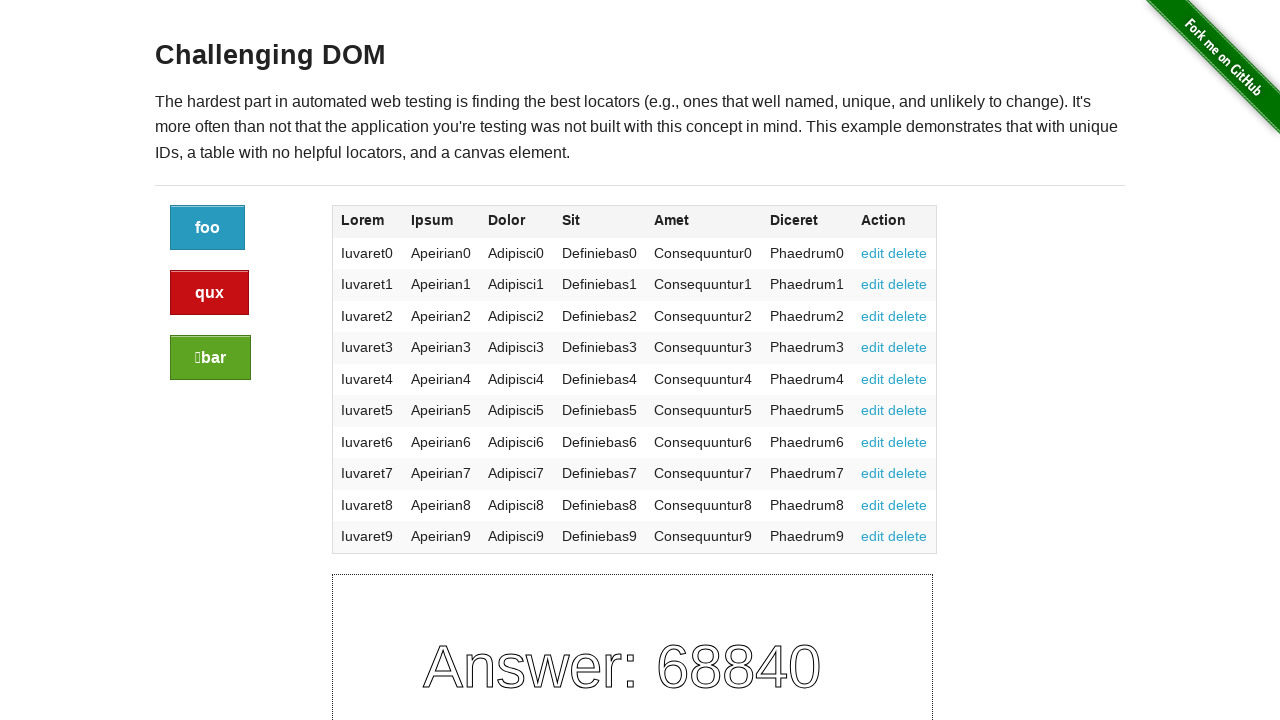

Waited for success button to appear
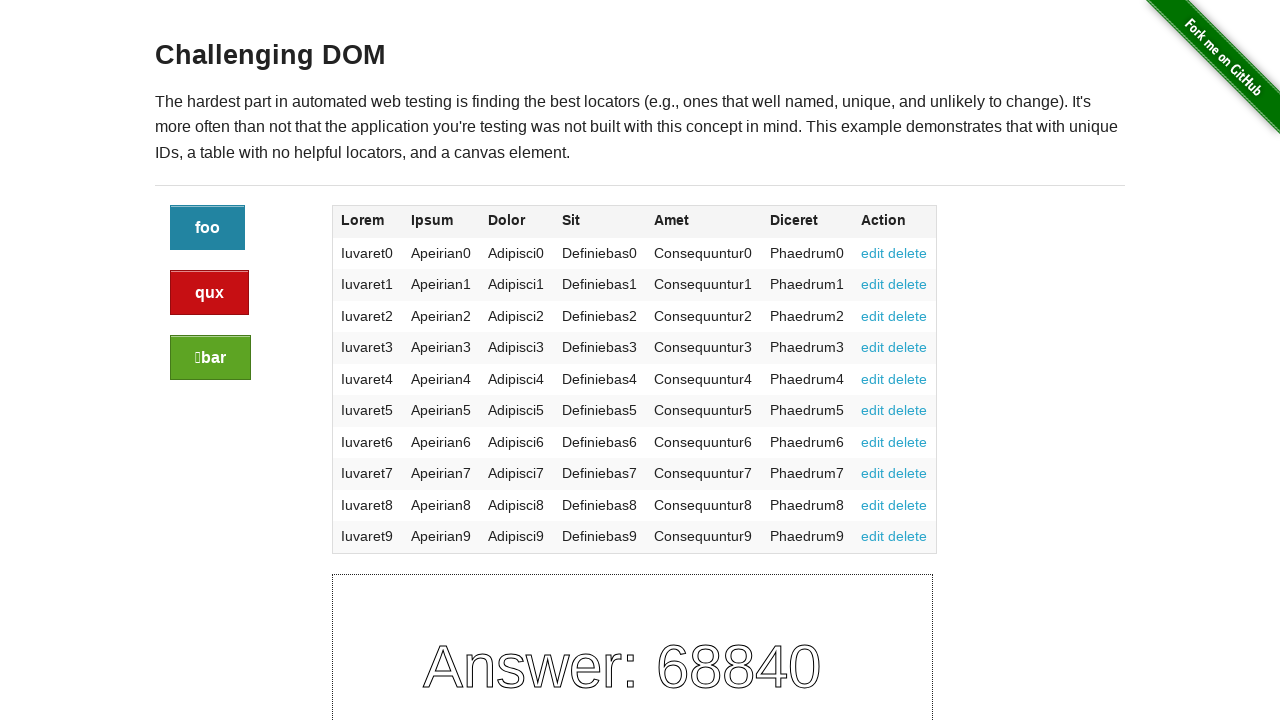

Retrieved success button text: 'bar'
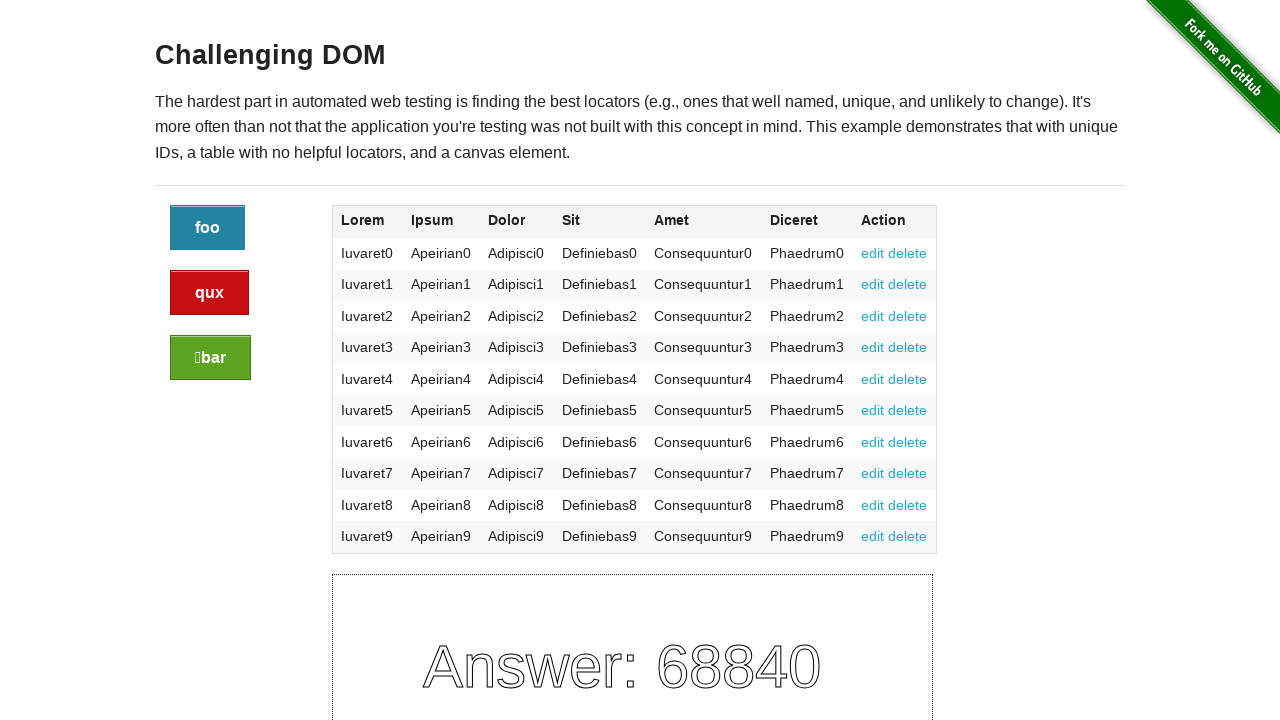

Clicked the primary button to attempt triggering success state at (208, 228) on a.button
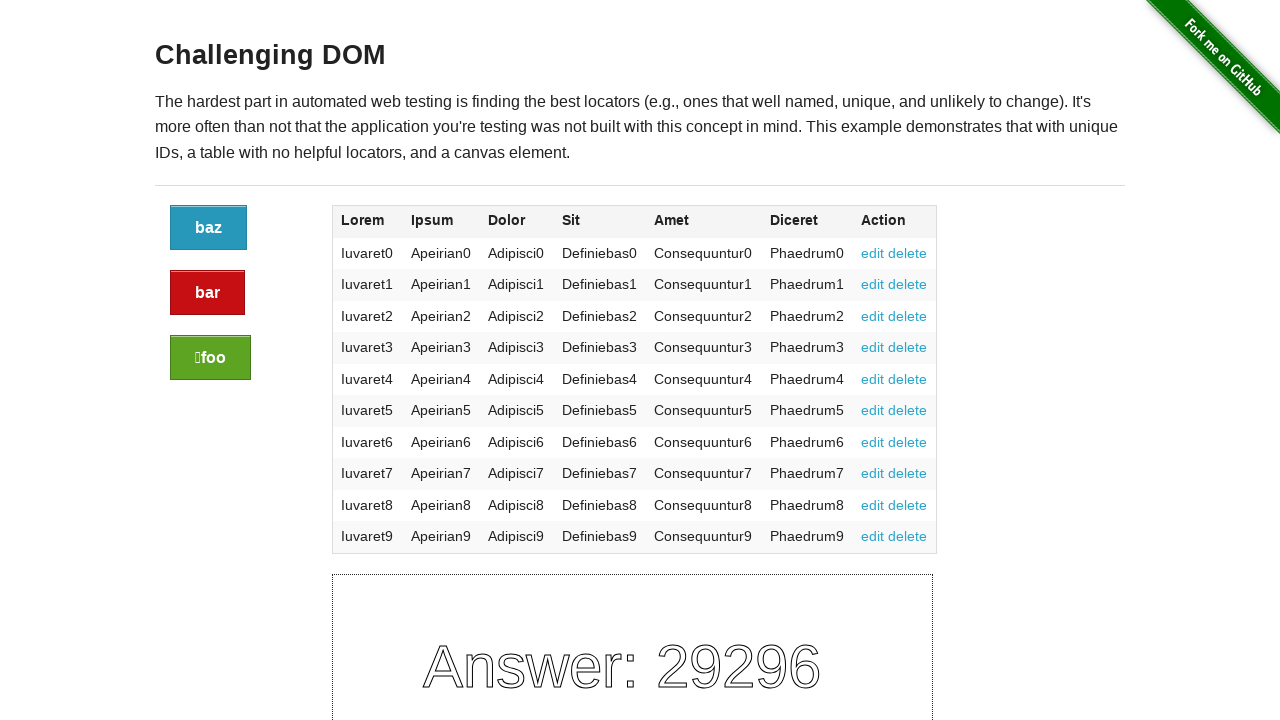

Waited for success button to appear
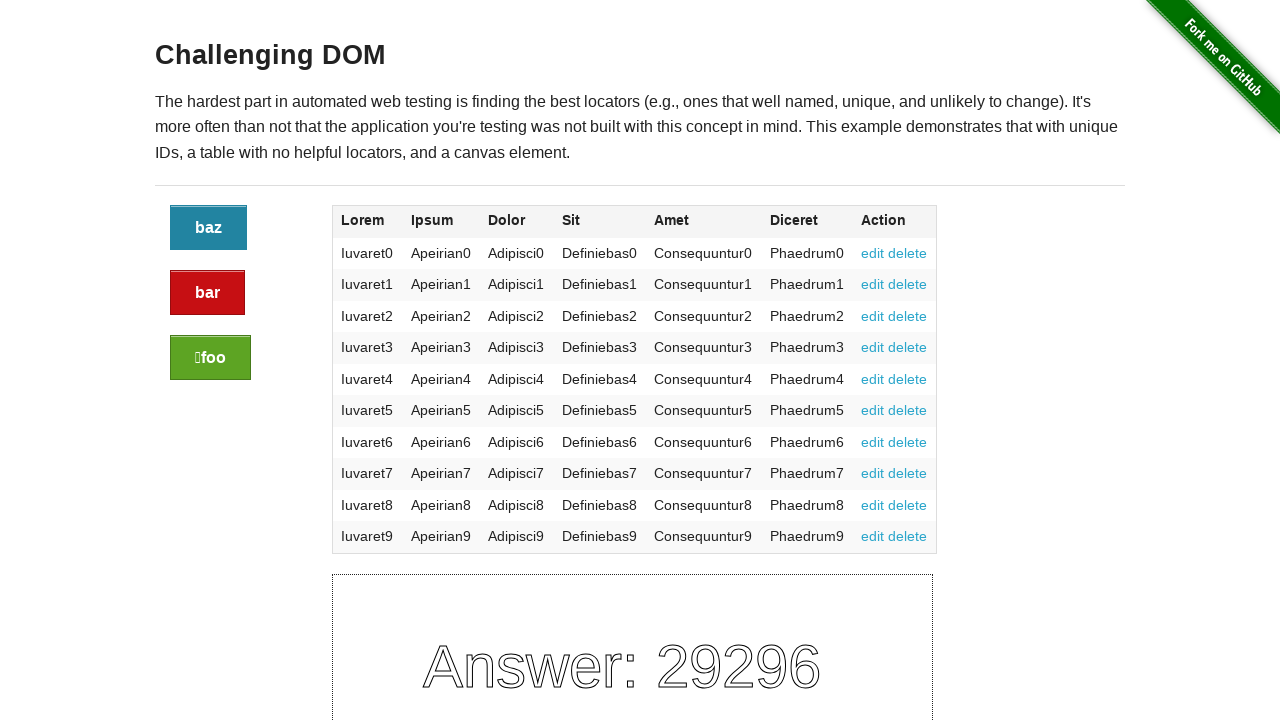

Retrieved success button text: 'foo'
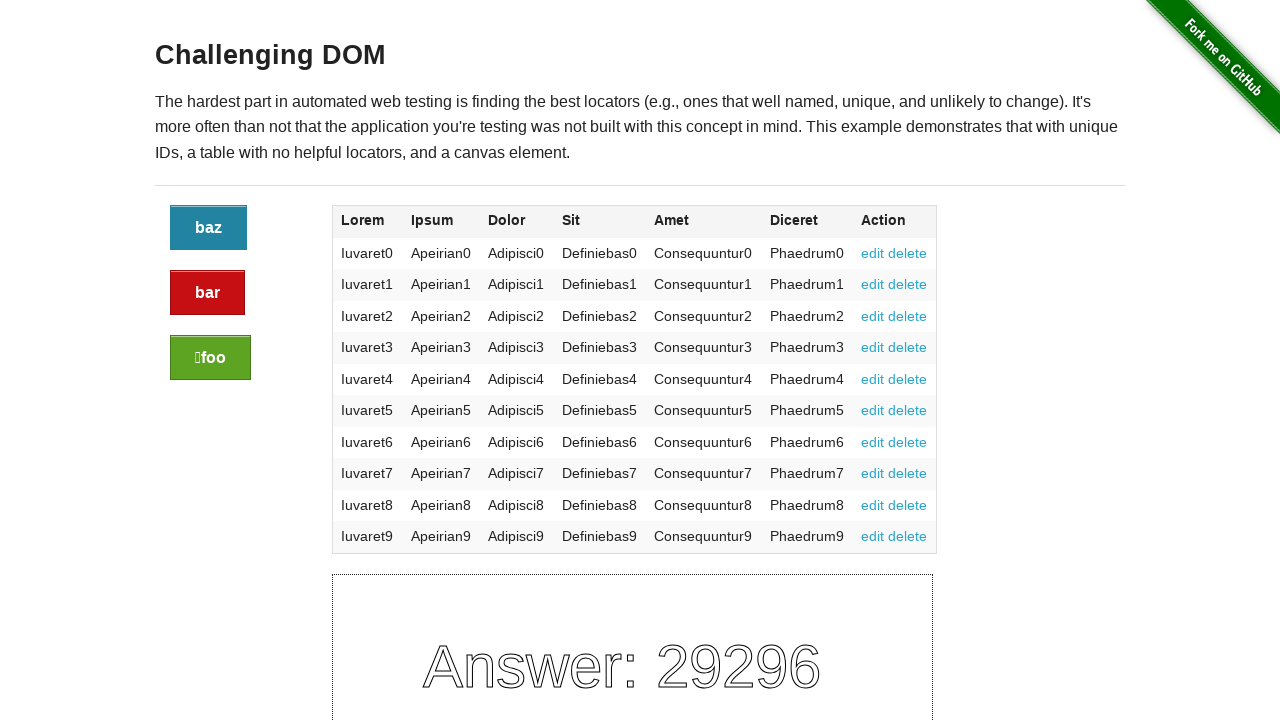

Clicked the primary button to attempt triggering success state at (208, 228) on a.button
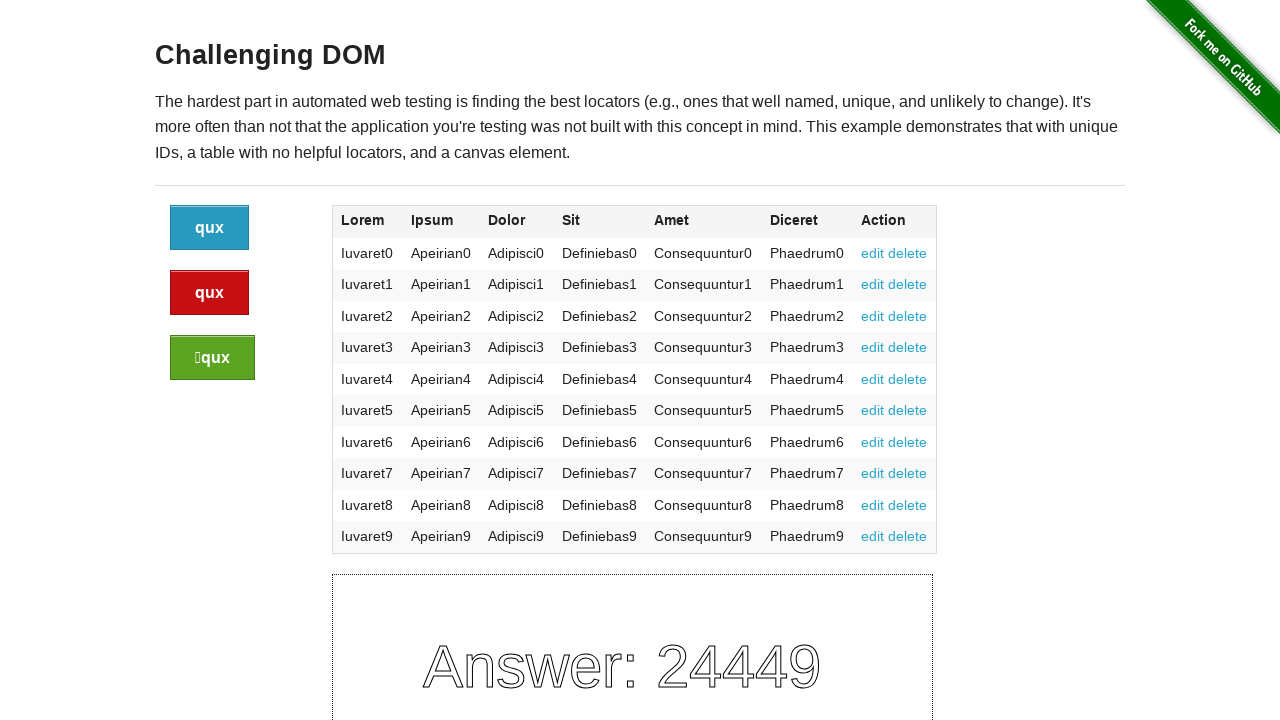

Waited for success button to appear
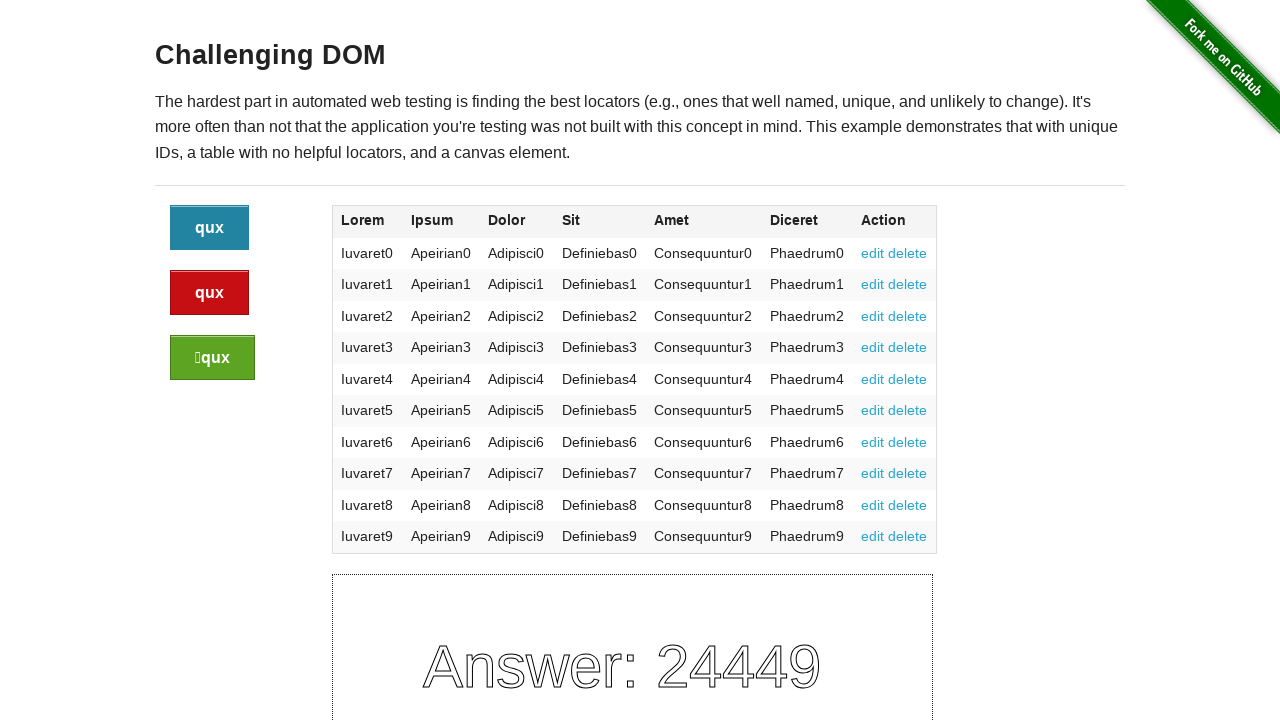

Retrieved success button text: 'qux'
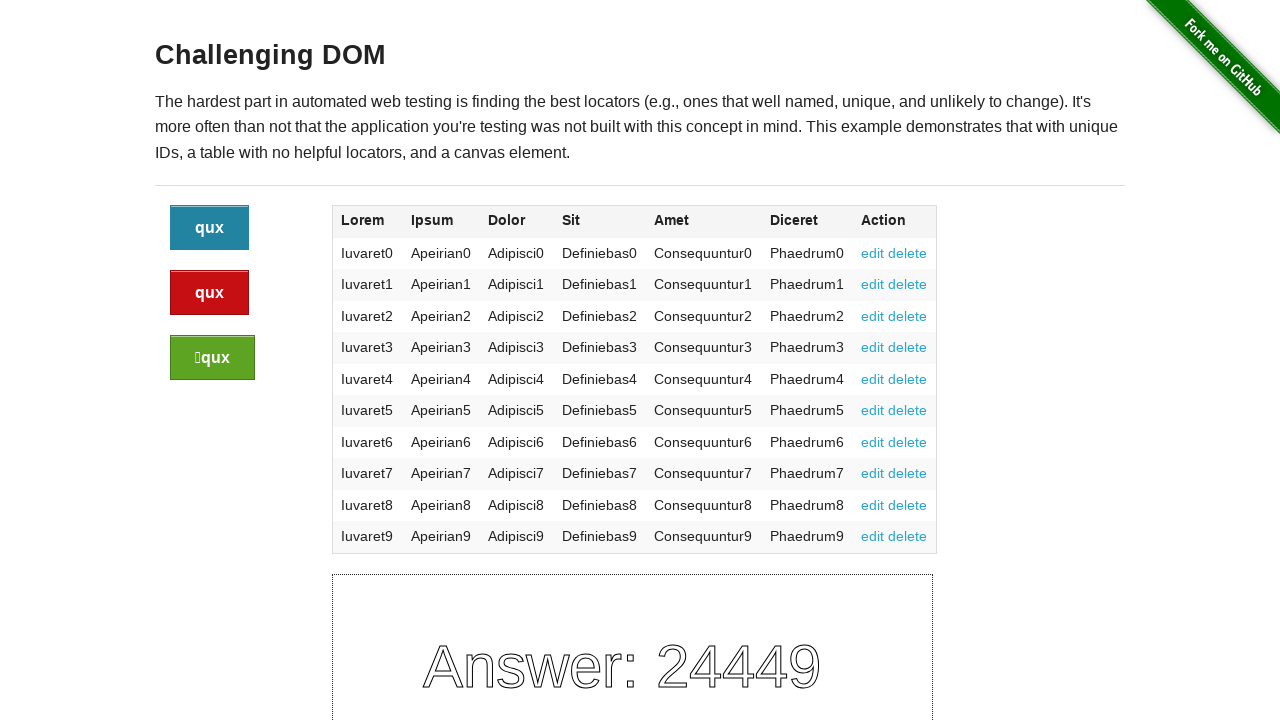

Confirmed that success button eventually displayed 'qux' text
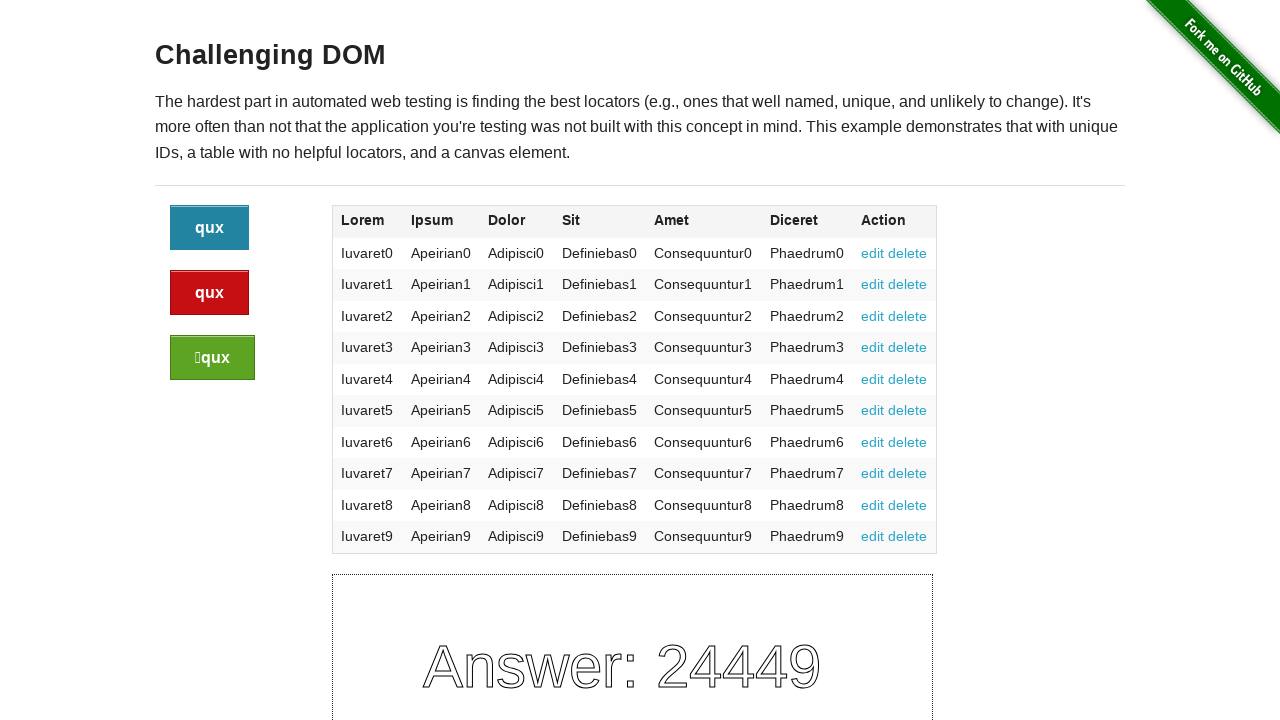

Retrieved final success button text for verification
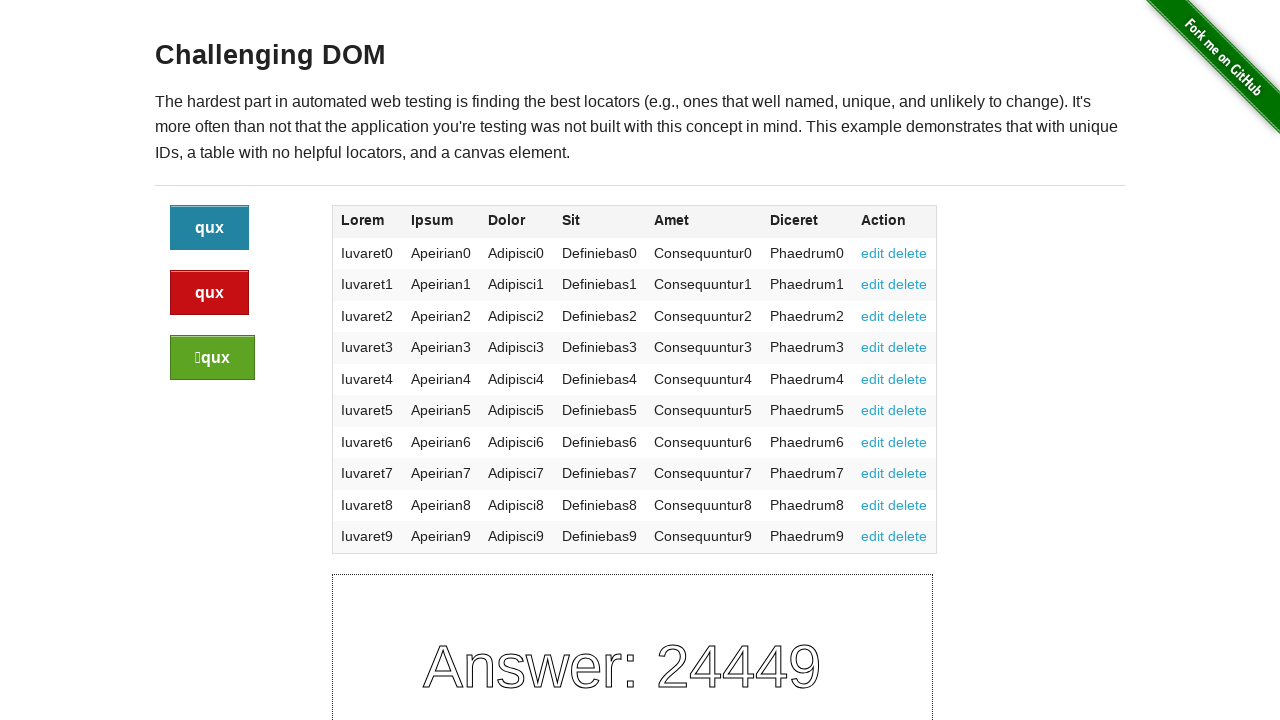

Verified final success button text matches expected value 'qux'
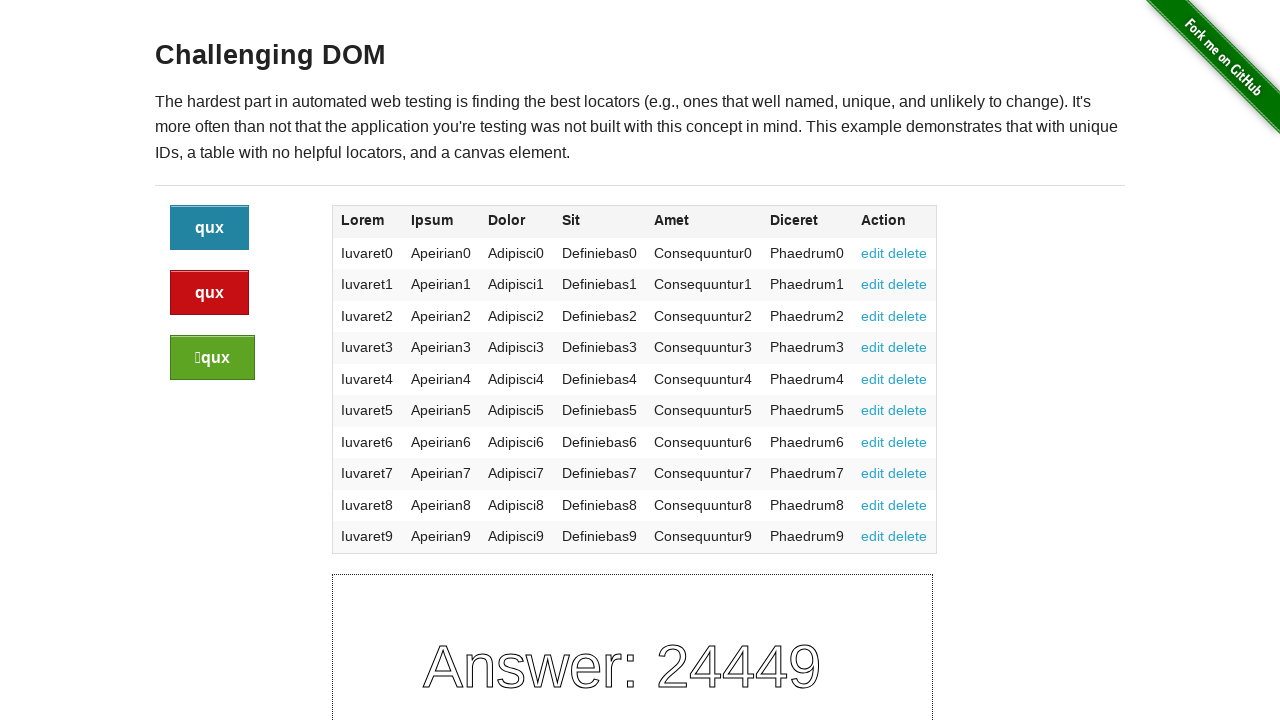

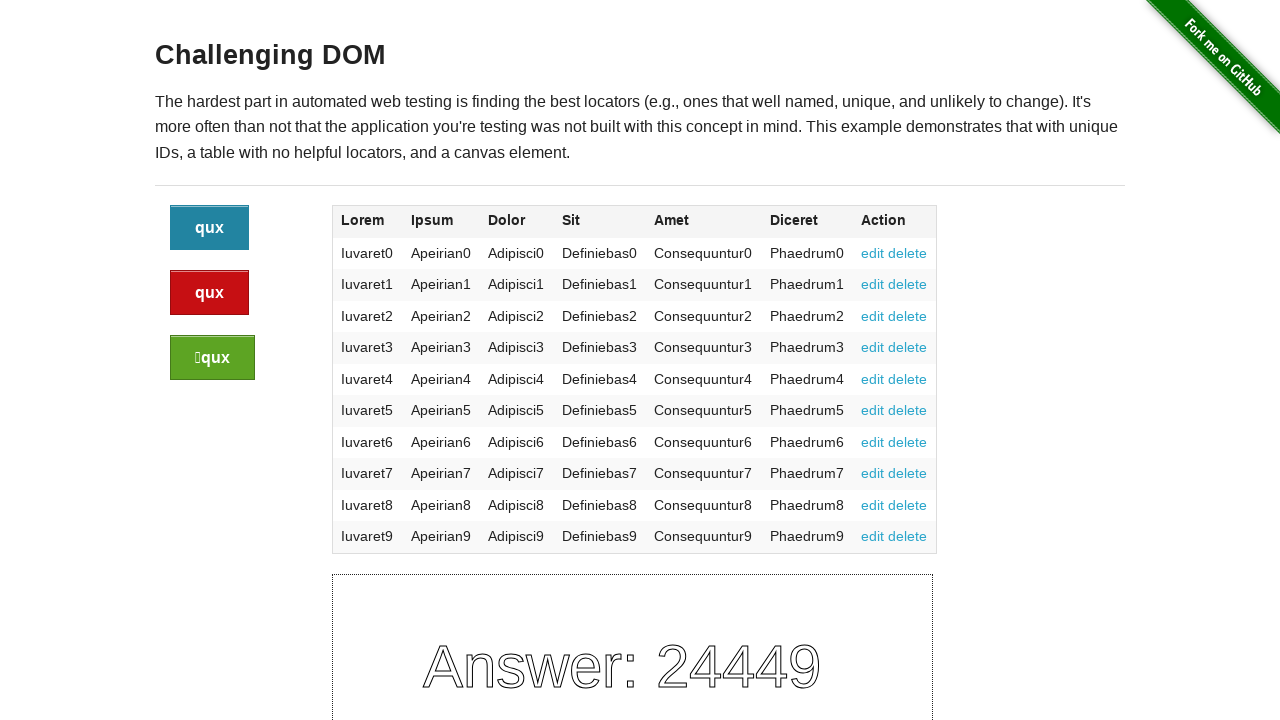